Tests jQuery UI datepicker functionality by selecting a specific date (December 25, 2027) using month/year navigation and date selection

Starting URL: https://jqueryui.com/datepicker/

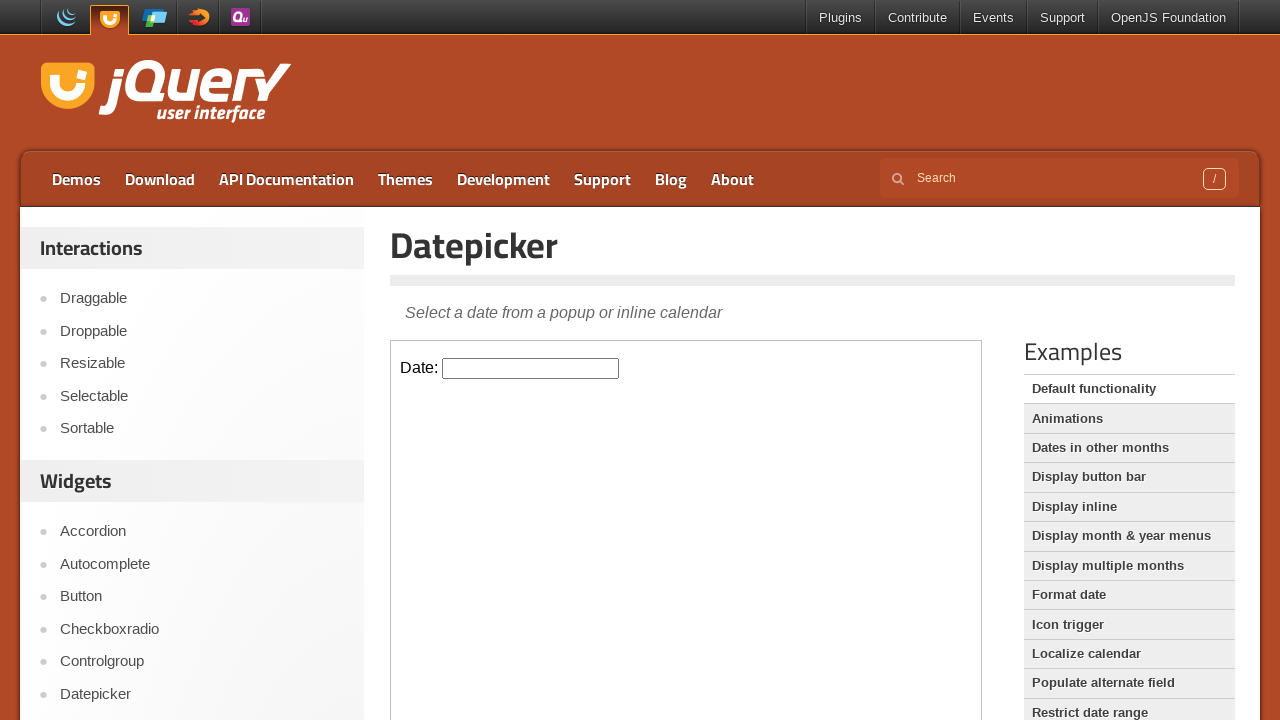

Located the iframe containing the datepicker
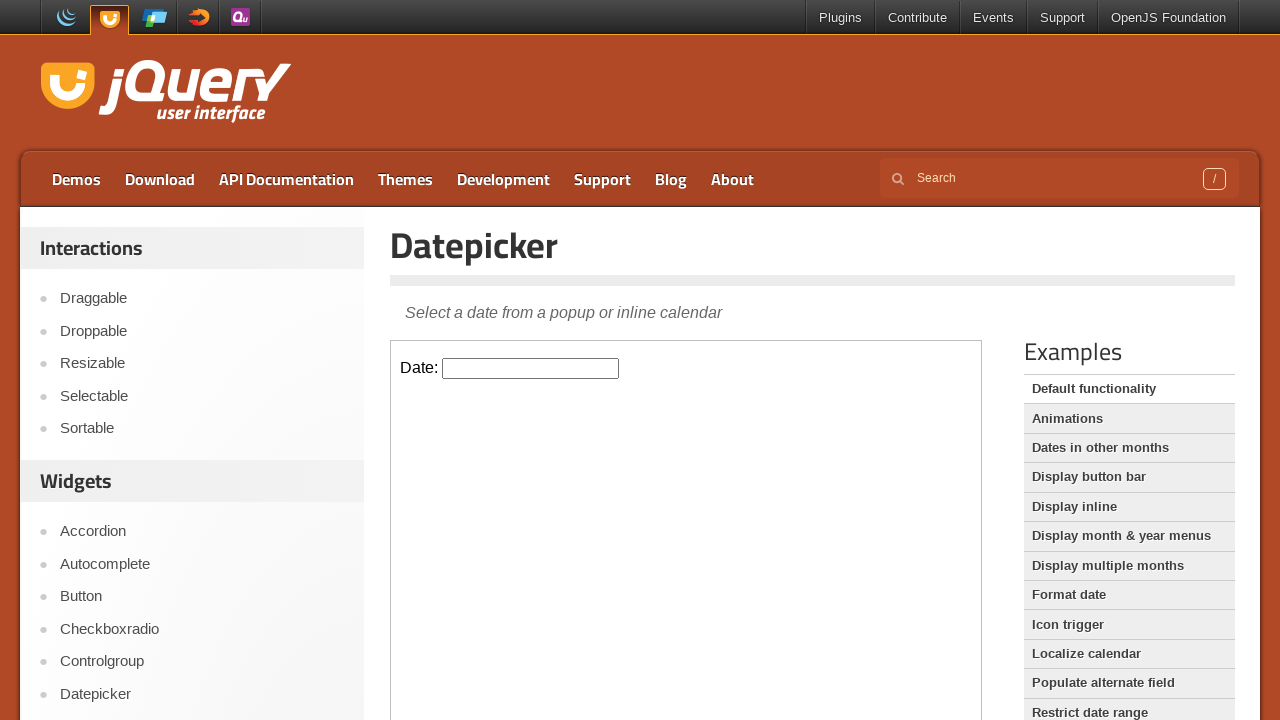

Located the datepicker input field
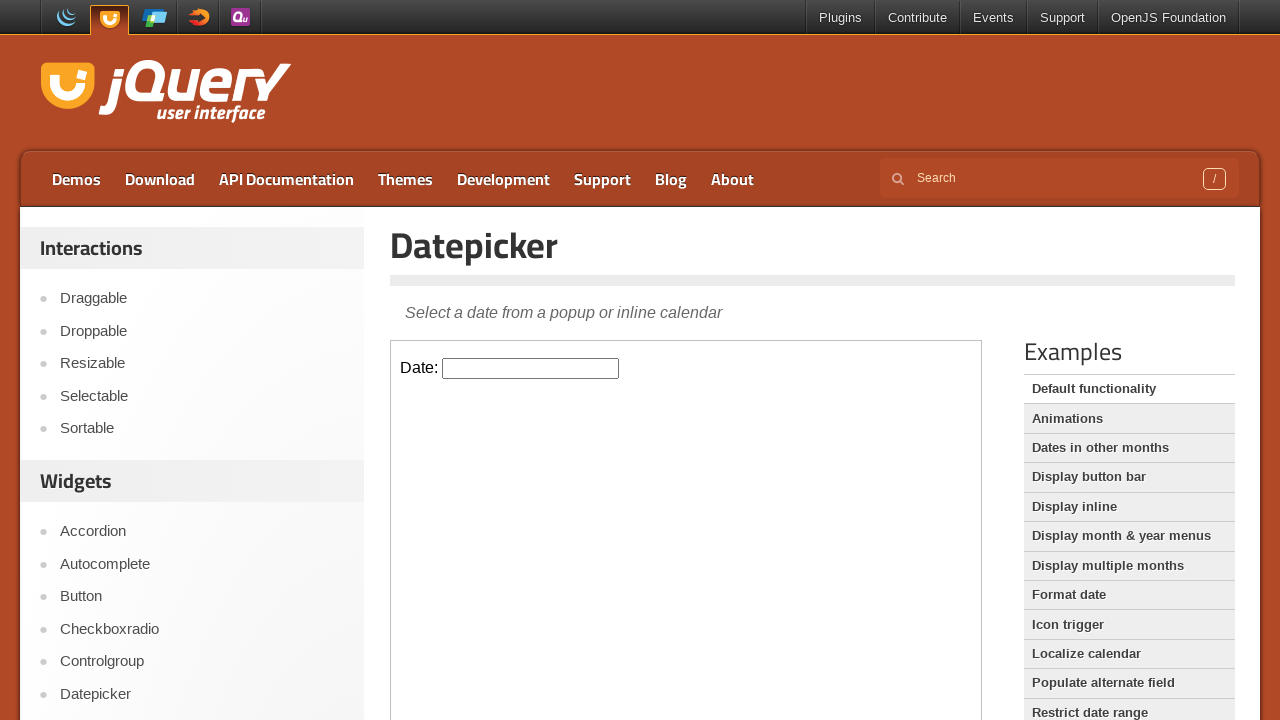

Clicked on the datepicker input field to open the calendar at (531, 368) on iframe >> nth=0 >> internal:control=enter-frame >> input#datepicker
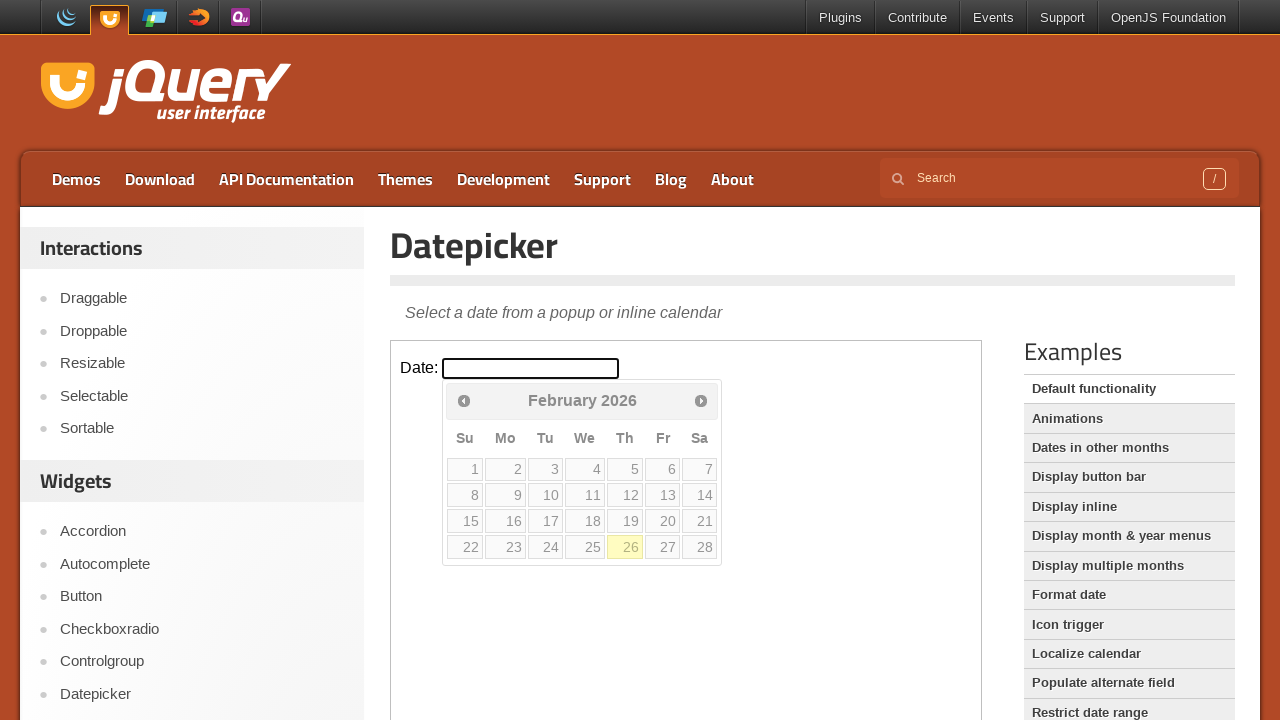

Checked current datepicker date: February 2026
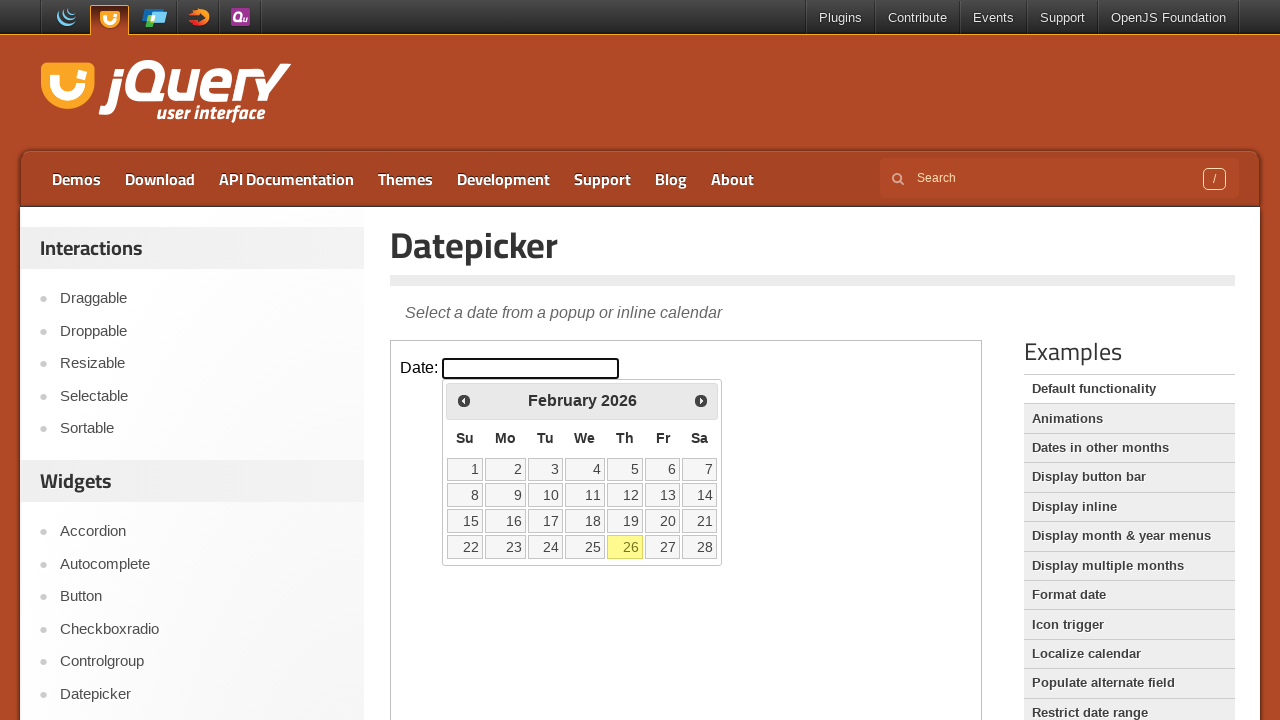

Clicked next month button to advance the calendar at (701, 400) on iframe >> nth=0 >> internal:control=enter-frame >> span.ui-icon.ui-icon-circle-t
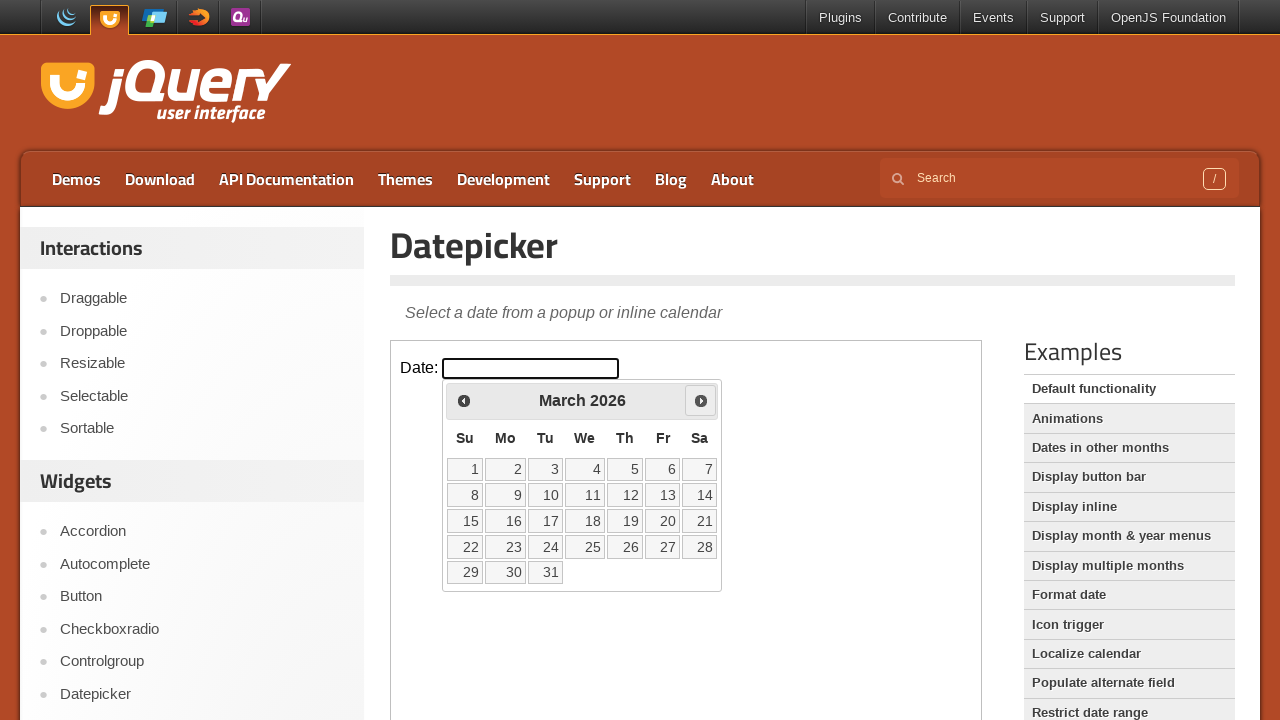

Checked current datepicker date: March 2026
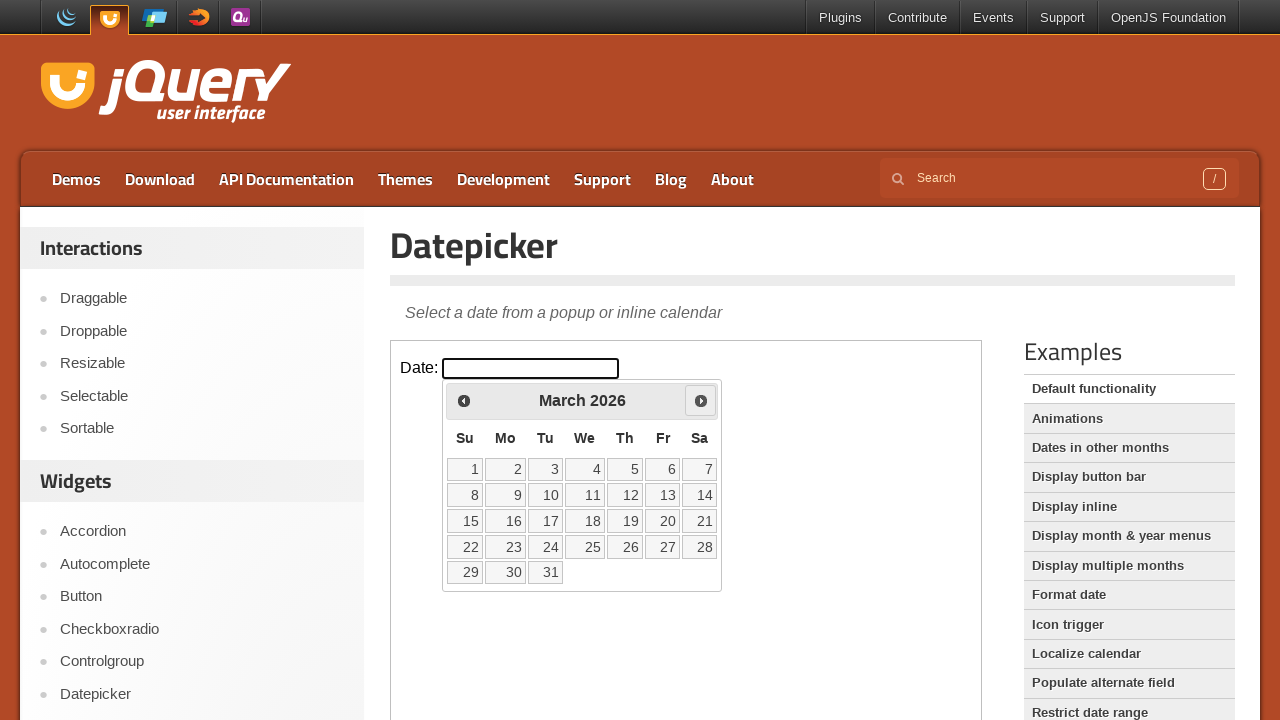

Clicked next month button to advance the calendar at (701, 400) on iframe >> nth=0 >> internal:control=enter-frame >> span.ui-icon.ui-icon-circle-t
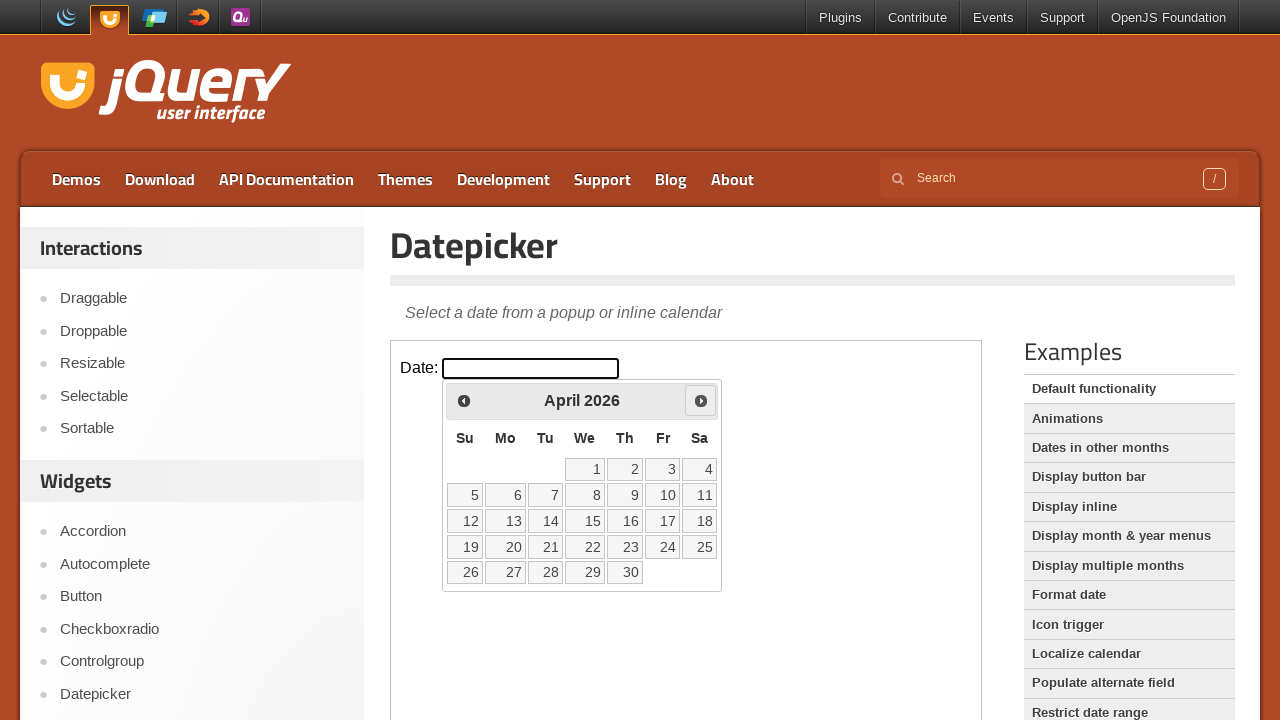

Checked current datepicker date: April 2026
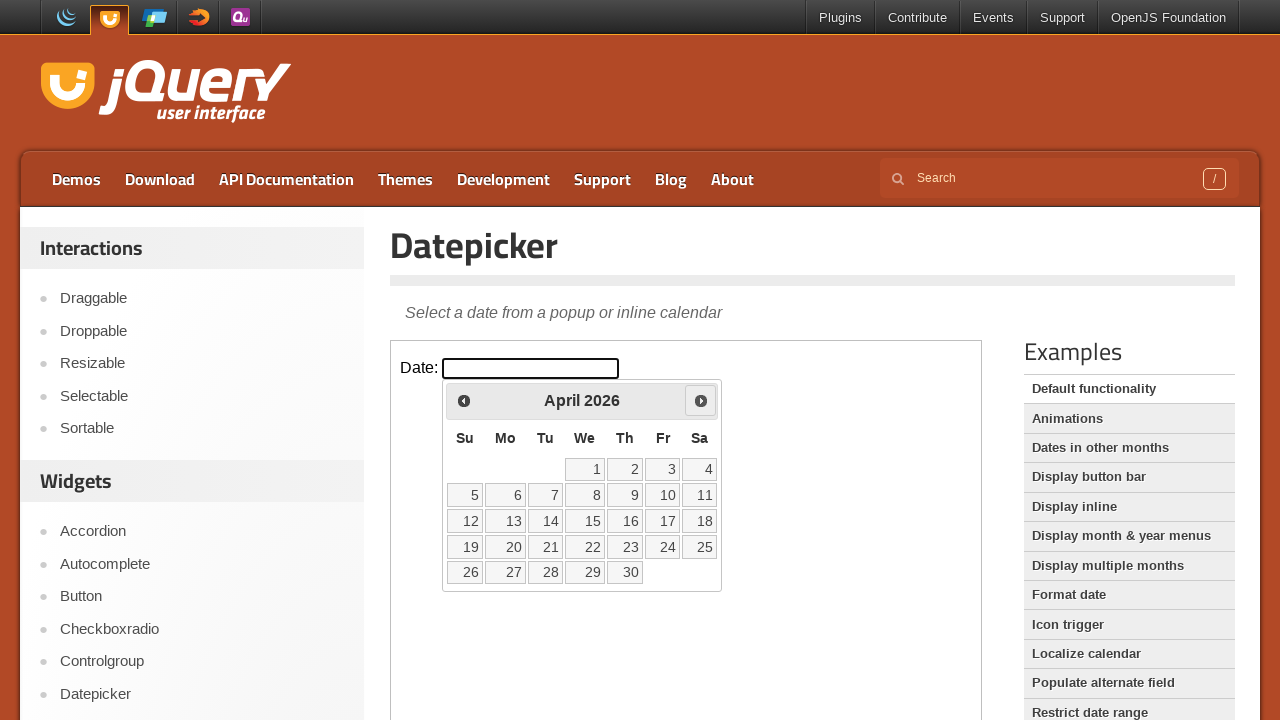

Clicked next month button to advance the calendar at (701, 400) on iframe >> nth=0 >> internal:control=enter-frame >> span.ui-icon.ui-icon-circle-t
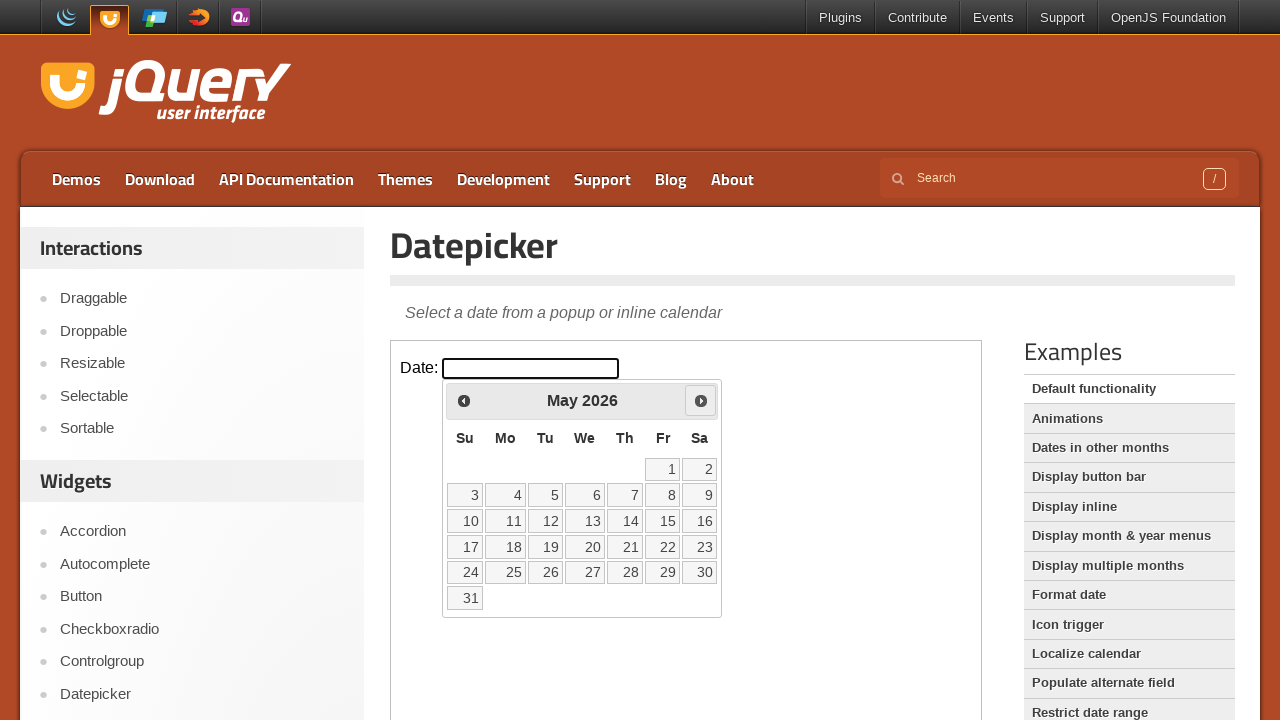

Checked current datepicker date: May 2026
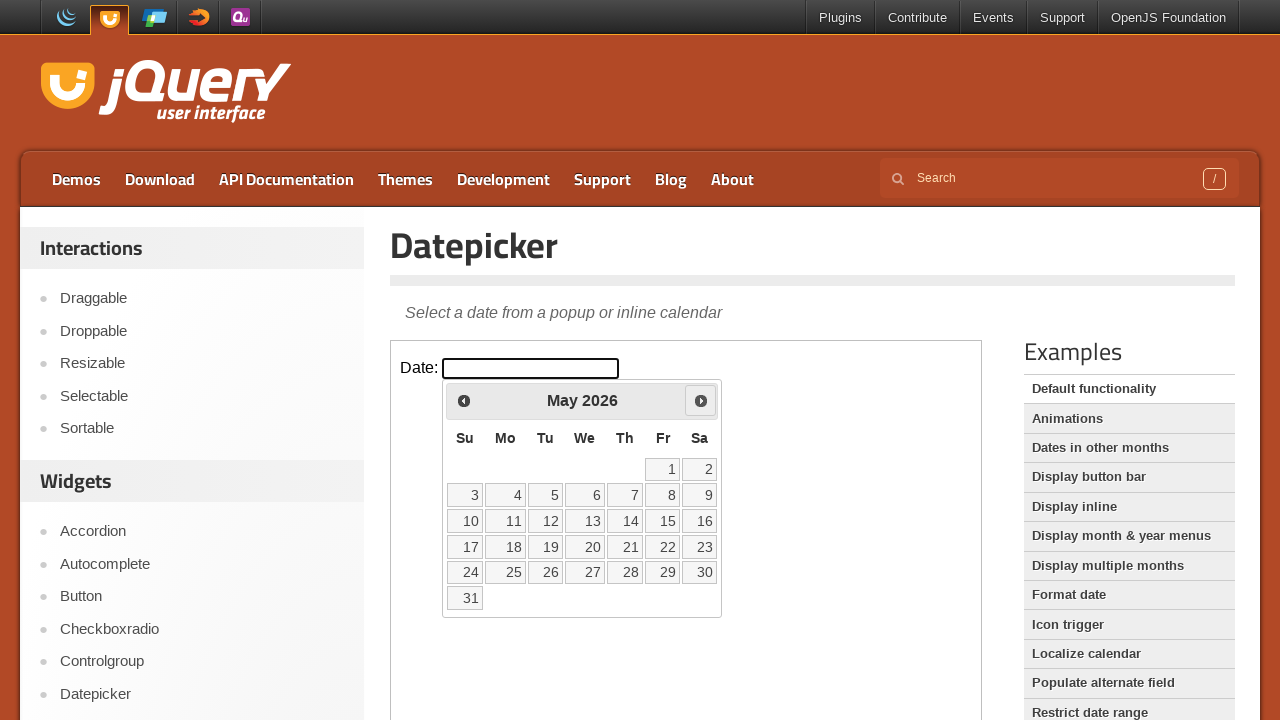

Clicked next month button to advance the calendar at (701, 400) on iframe >> nth=0 >> internal:control=enter-frame >> span.ui-icon.ui-icon-circle-t
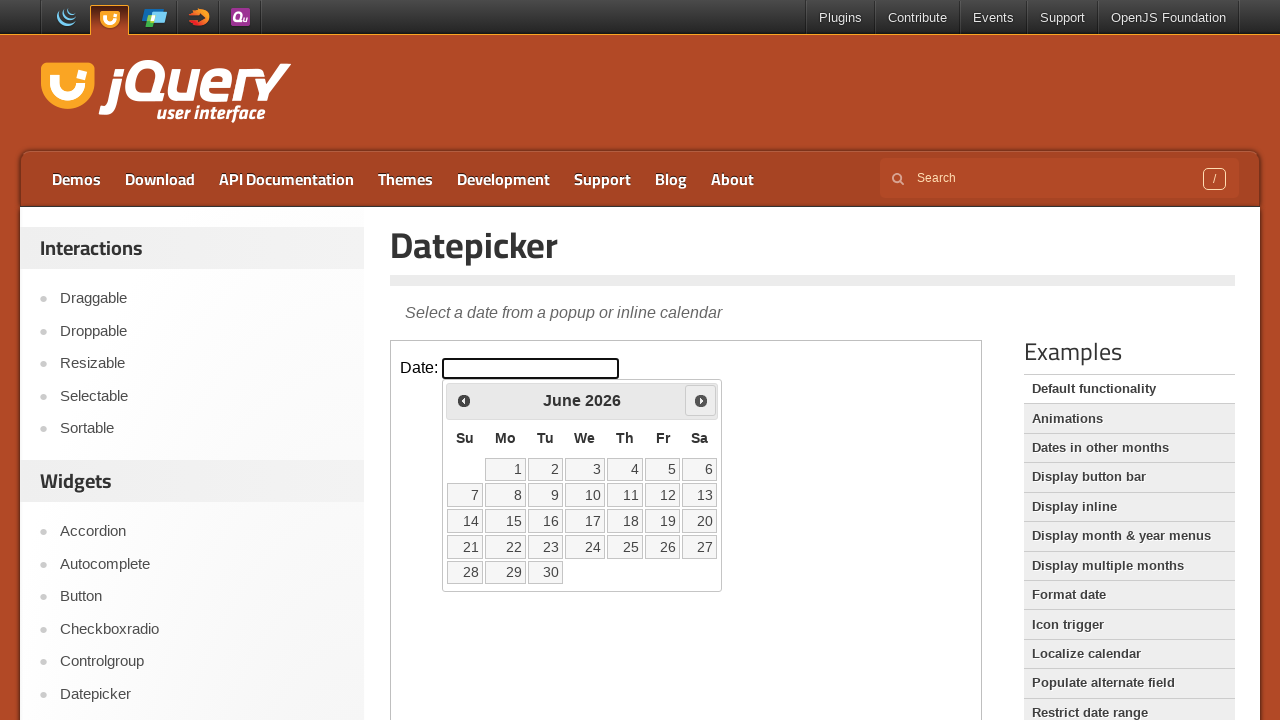

Checked current datepicker date: June 2026
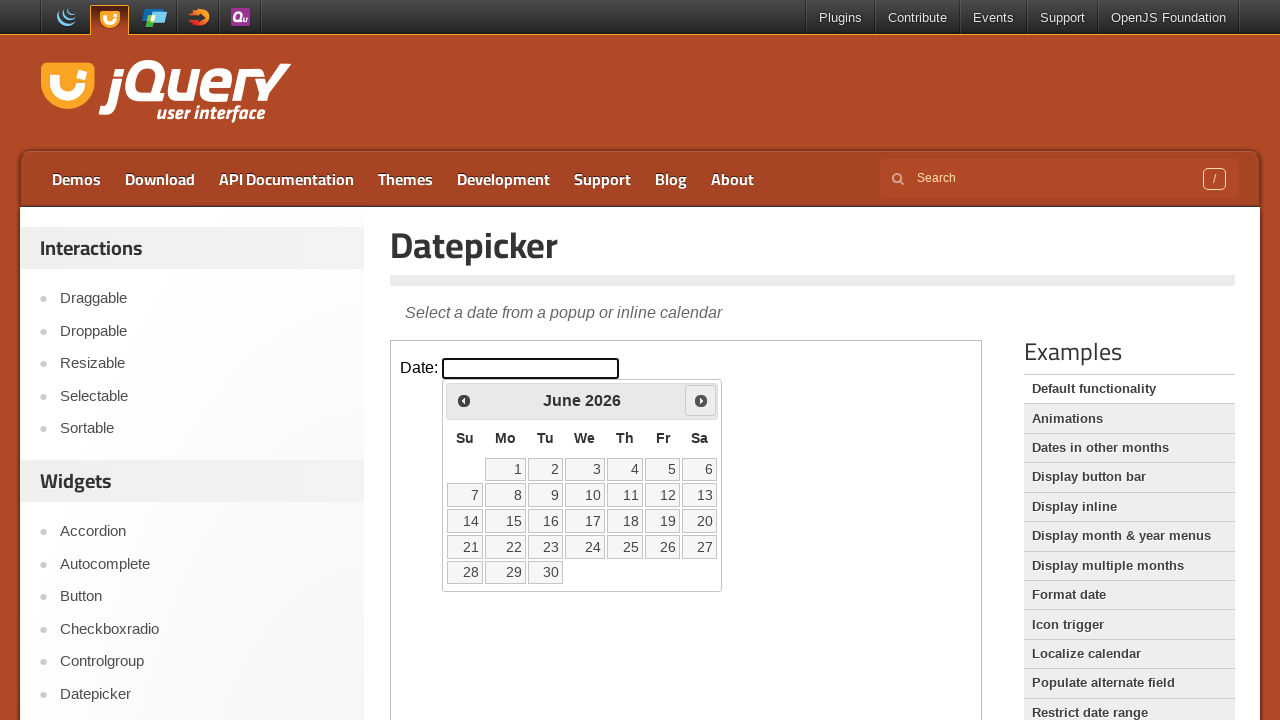

Clicked next month button to advance the calendar at (701, 400) on iframe >> nth=0 >> internal:control=enter-frame >> span.ui-icon.ui-icon-circle-t
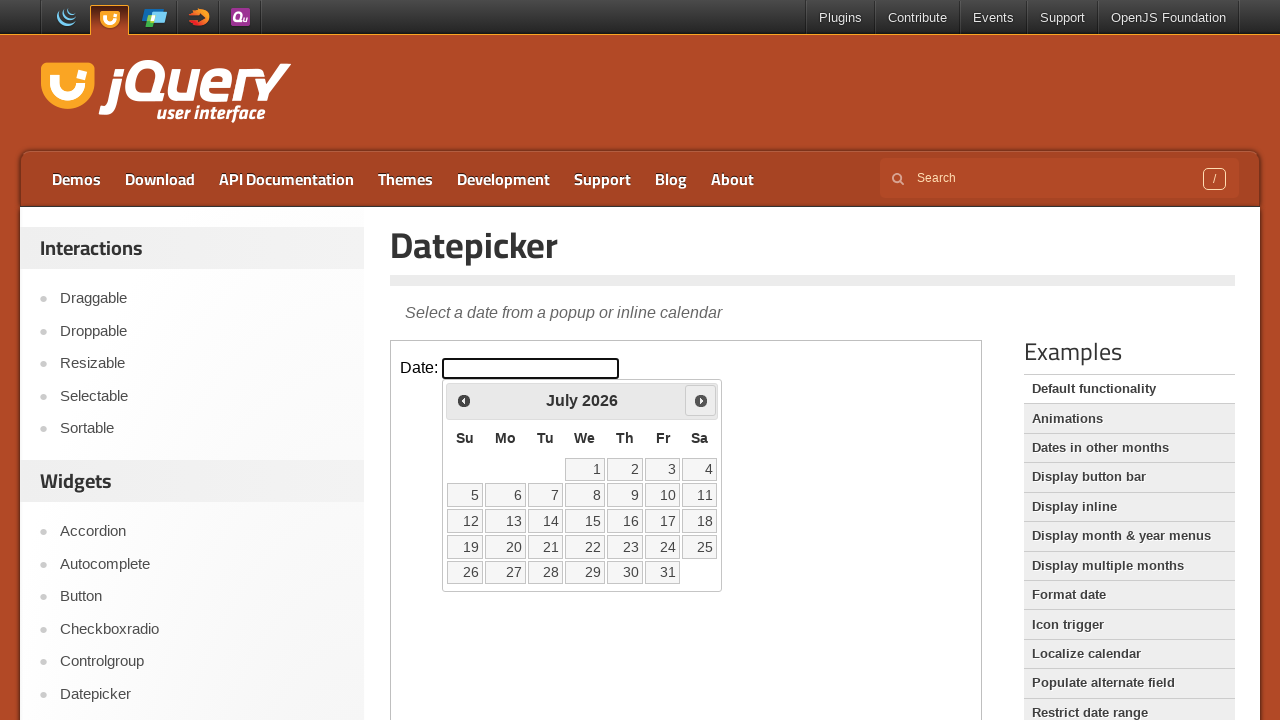

Checked current datepicker date: July 2026
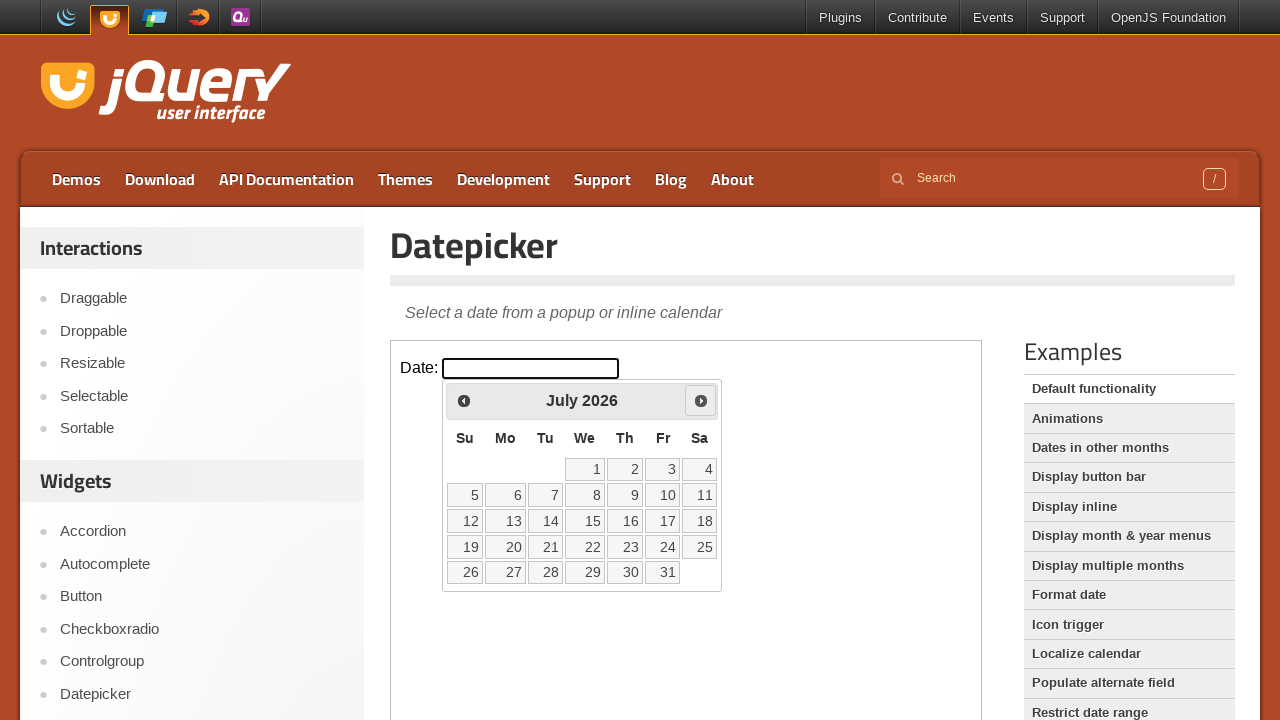

Clicked next month button to advance the calendar at (701, 400) on iframe >> nth=0 >> internal:control=enter-frame >> span.ui-icon.ui-icon-circle-t
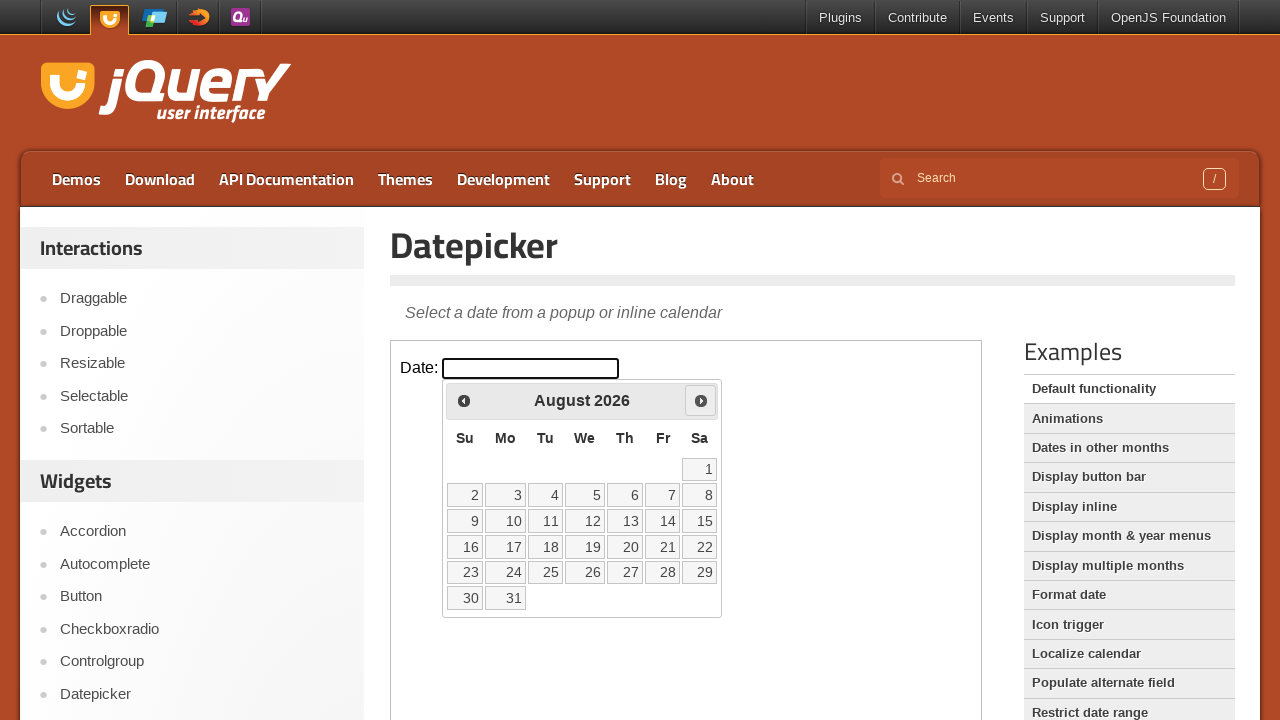

Checked current datepicker date: August 2026
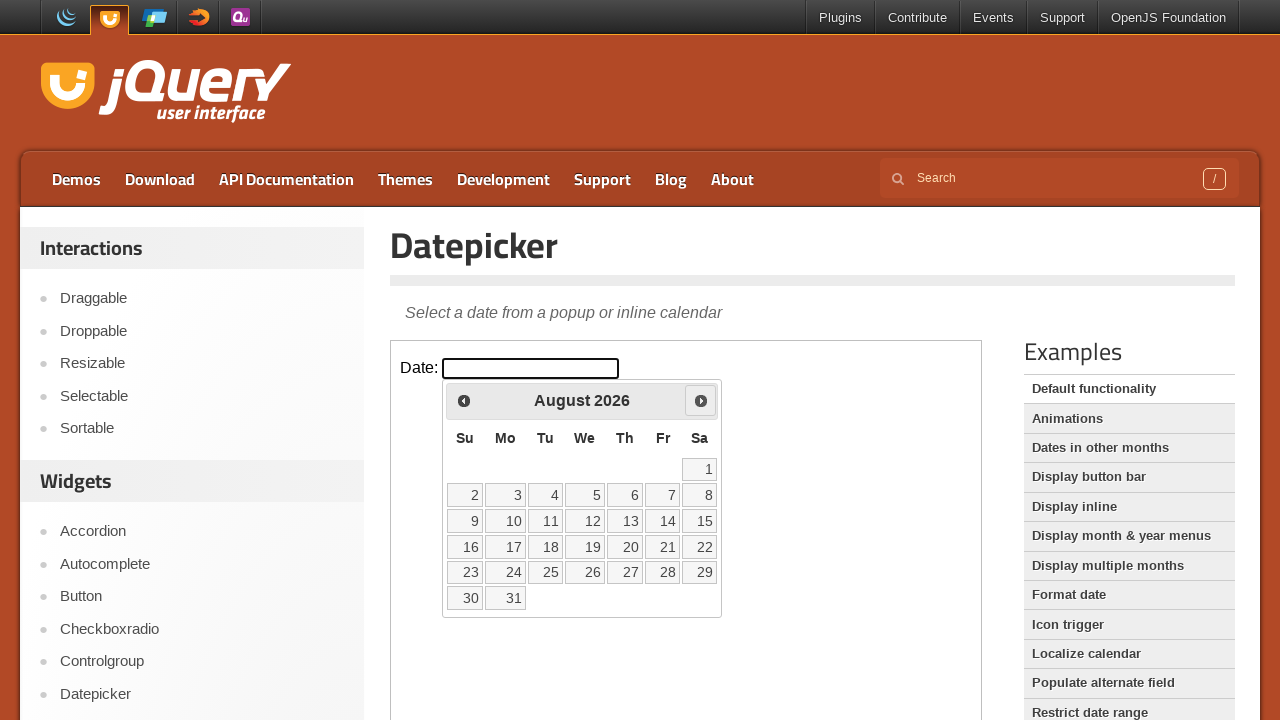

Clicked next month button to advance the calendar at (701, 400) on iframe >> nth=0 >> internal:control=enter-frame >> span.ui-icon.ui-icon-circle-t
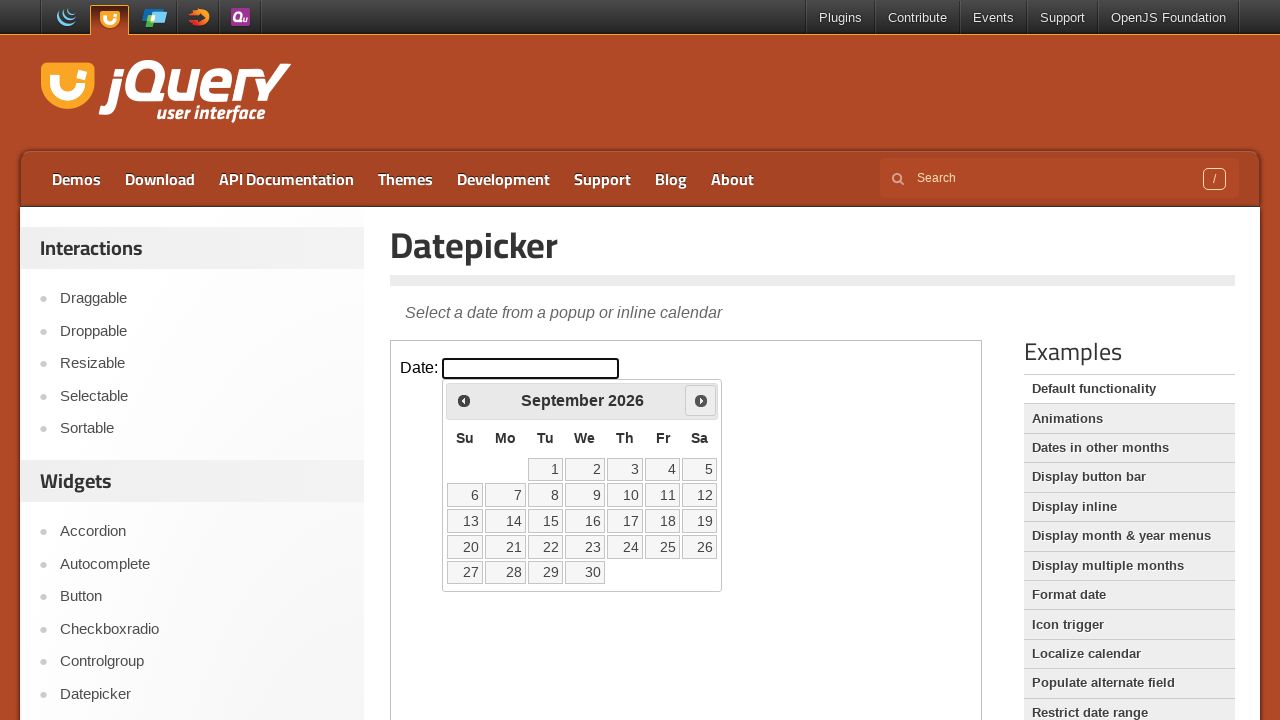

Checked current datepicker date: September 2026
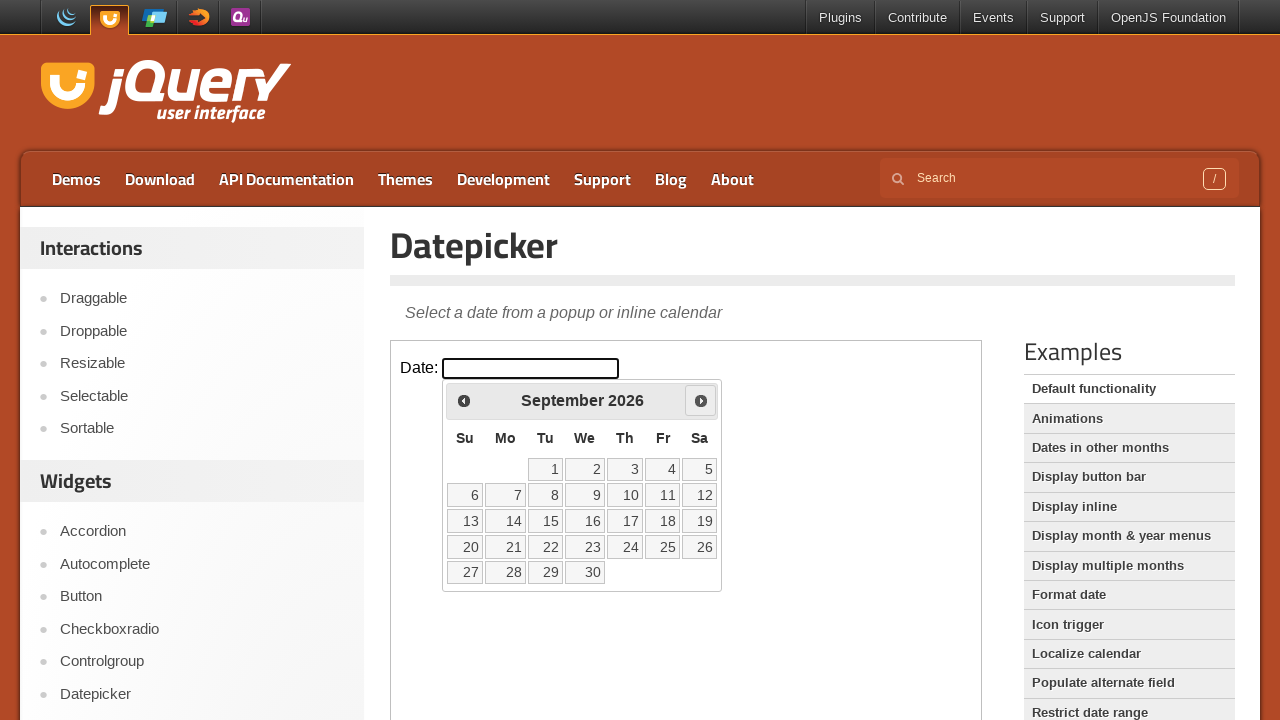

Clicked next month button to advance the calendar at (701, 400) on iframe >> nth=0 >> internal:control=enter-frame >> span.ui-icon.ui-icon-circle-t
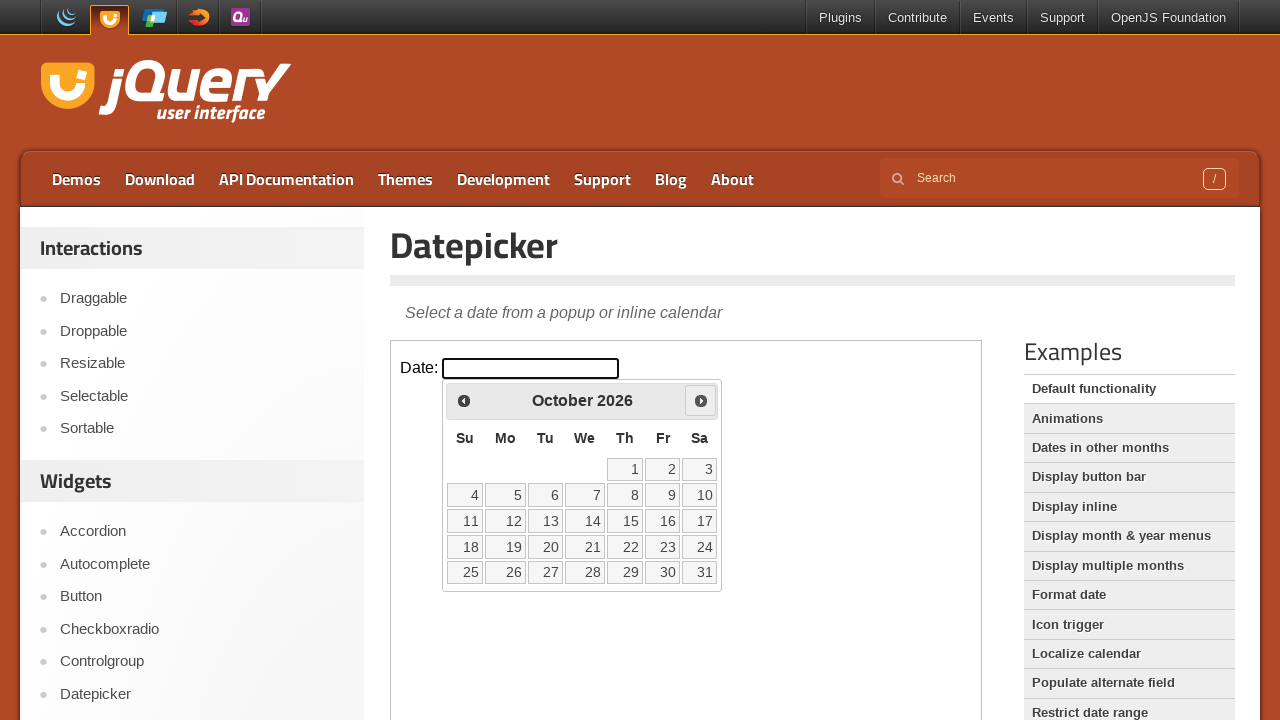

Checked current datepicker date: October 2026
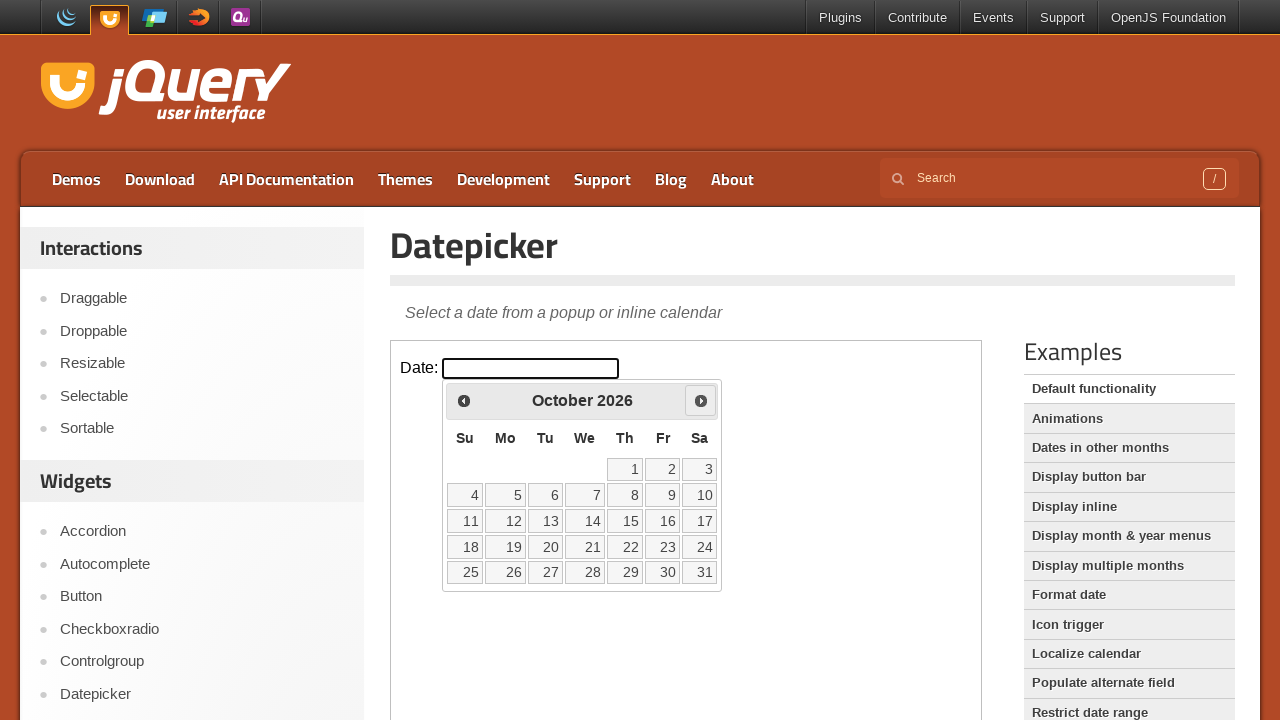

Clicked next month button to advance the calendar at (701, 400) on iframe >> nth=0 >> internal:control=enter-frame >> span.ui-icon.ui-icon-circle-t
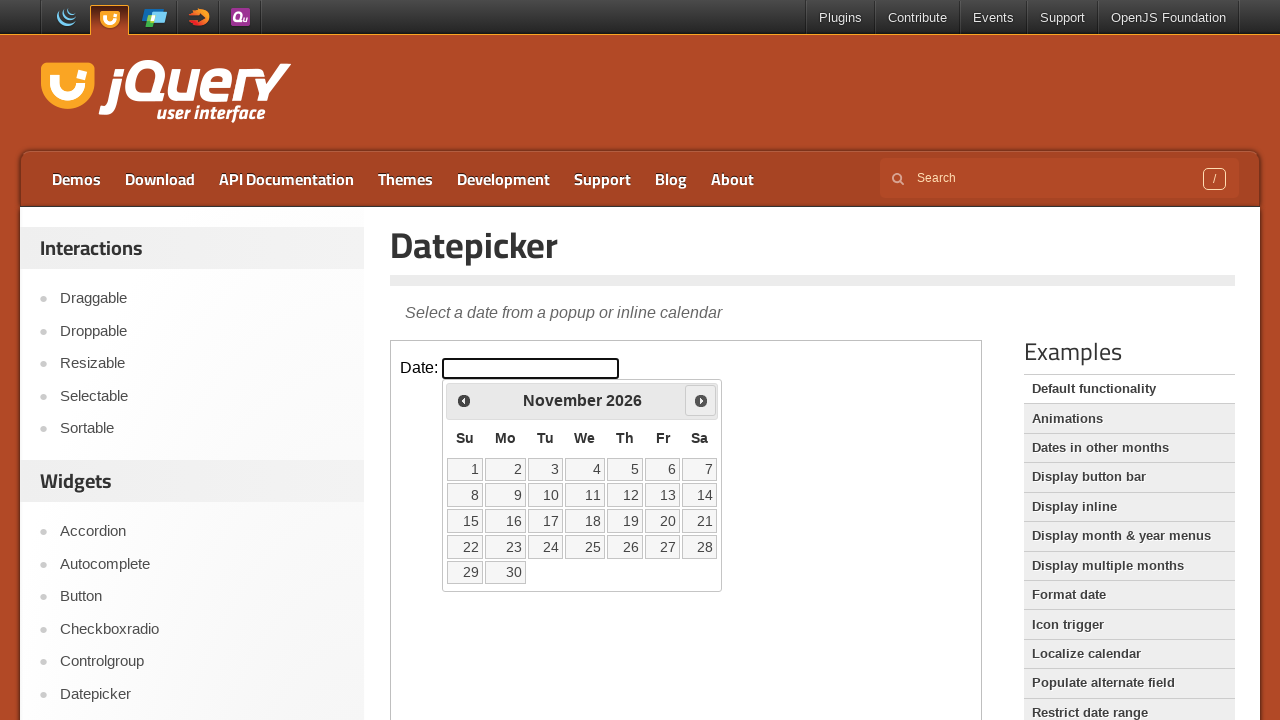

Checked current datepicker date: November 2026
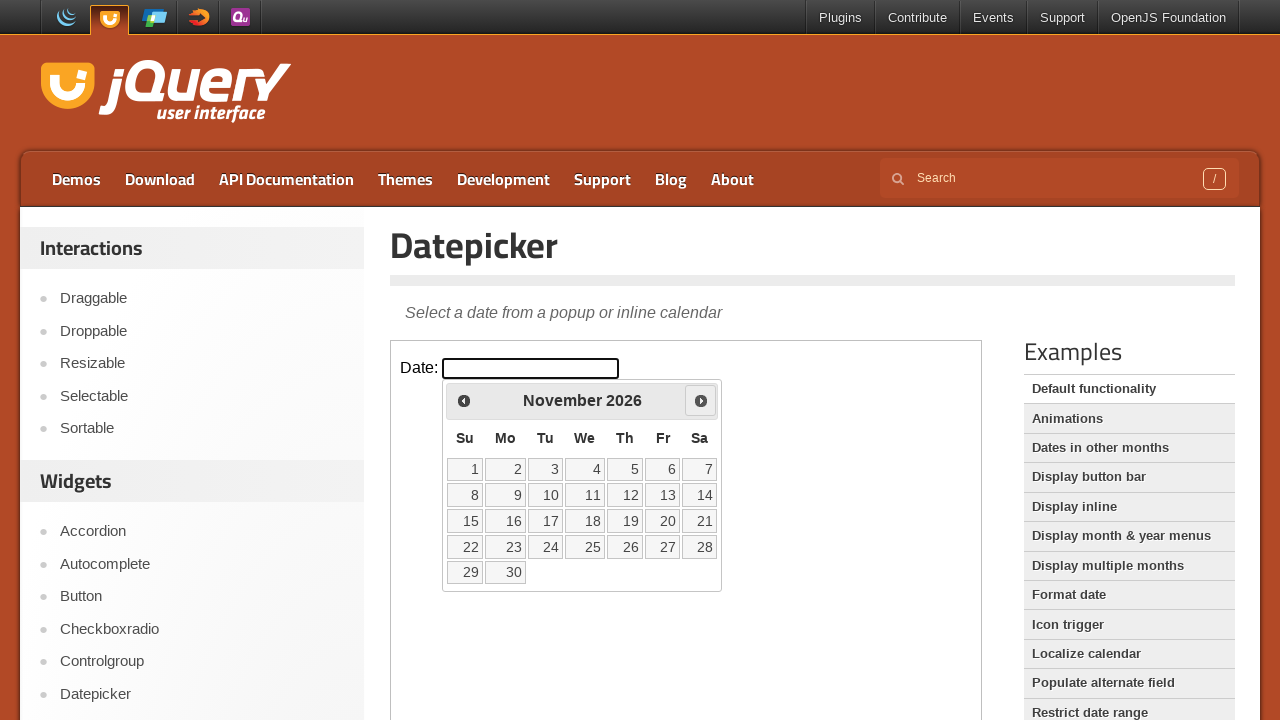

Clicked next month button to advance the calendar at (701, 400) on iframe >> nth=0 >> internal:control=enter-frame >> span.ui-icon.ui-icon-circle-t
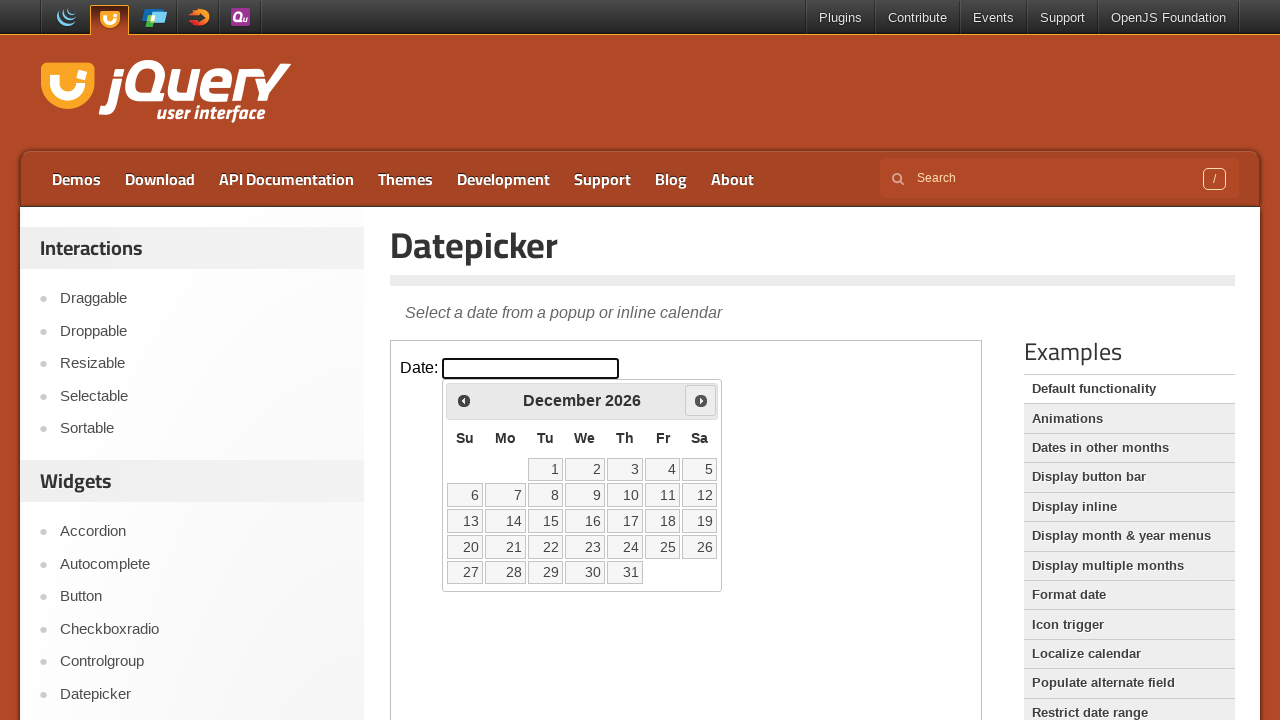

Checked current datepicker date: December 2026
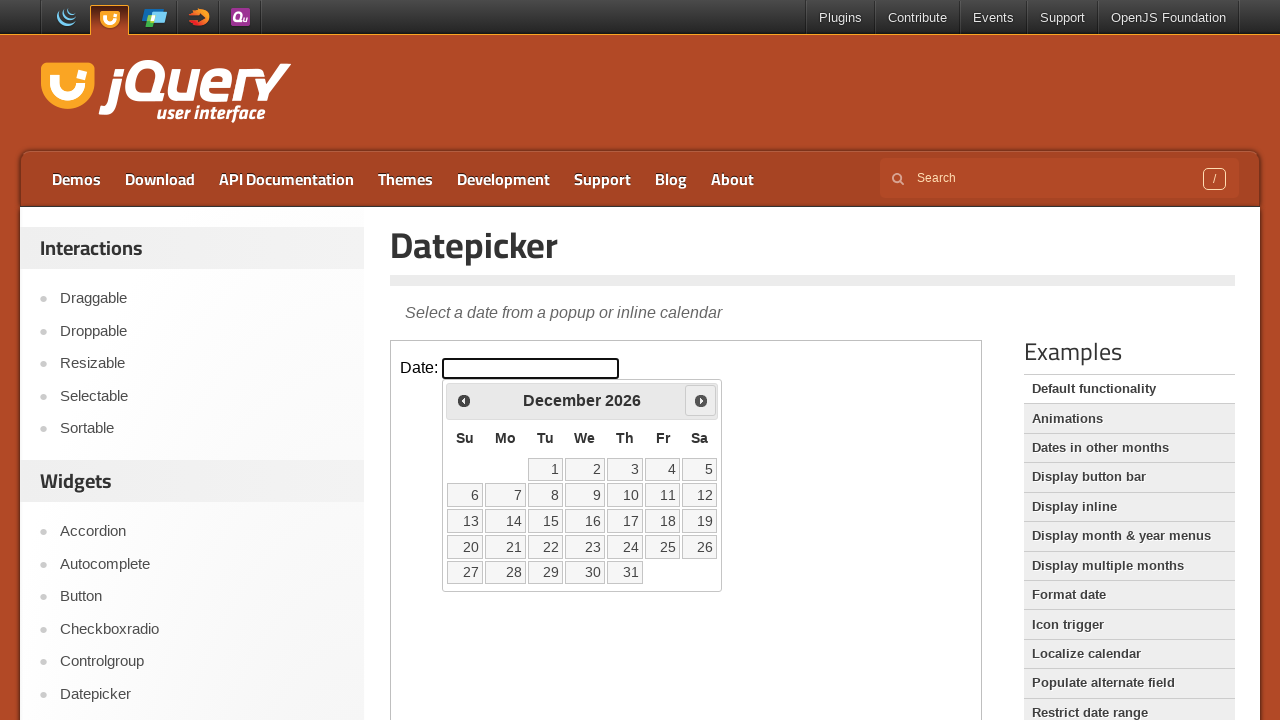

Clicked next month button to advance the calendar at (701, 400) on iframe >> nth=0 >> internal:control=enter-frame >> span.ui-icon.ui-icon-circle-t
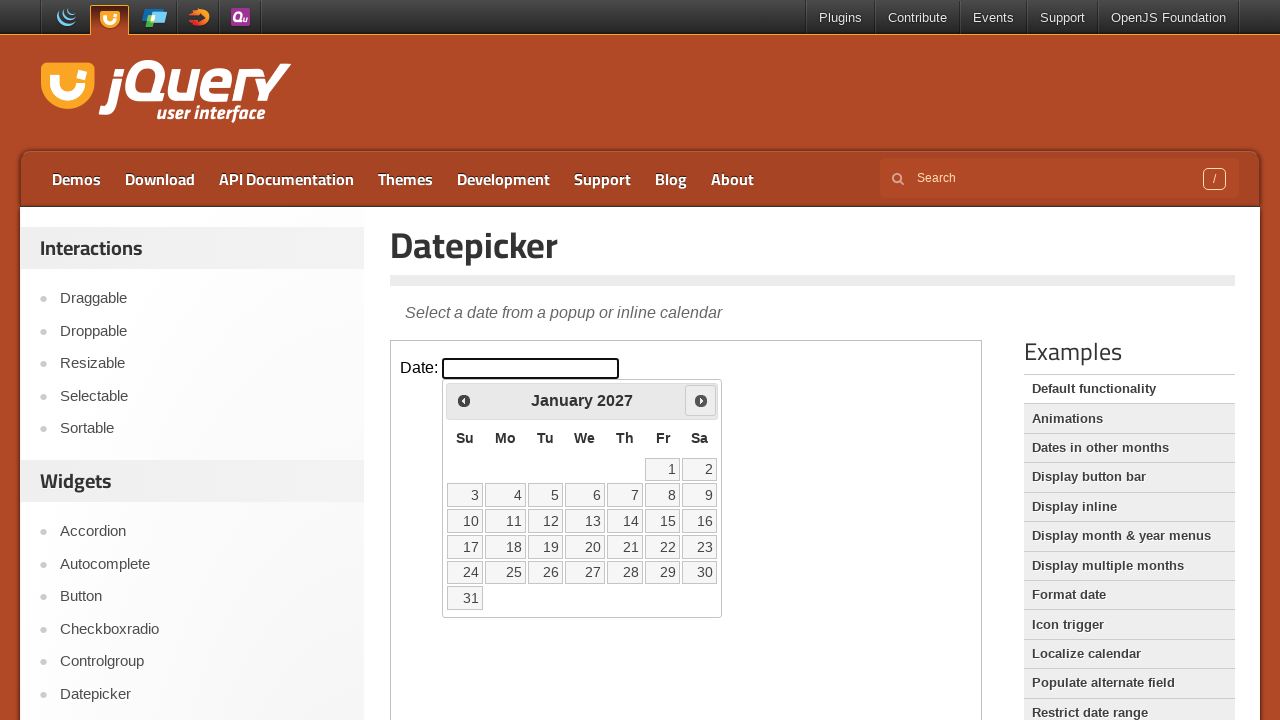

Checked current datepicker date: January 2027
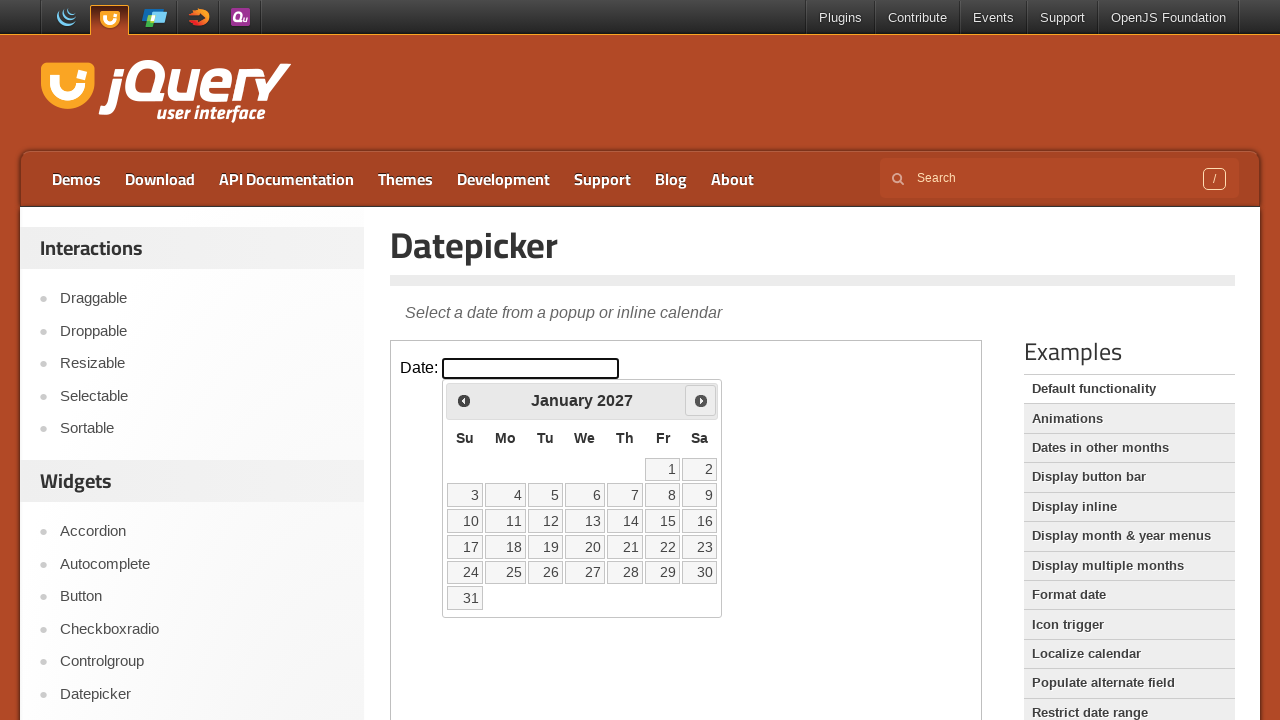

Clicked next month button to advance the calendar at (701, 400) on iframe >> nth=0 >> internal:control=enter-frame >> span.ui-icon.ui-icon-circle-t
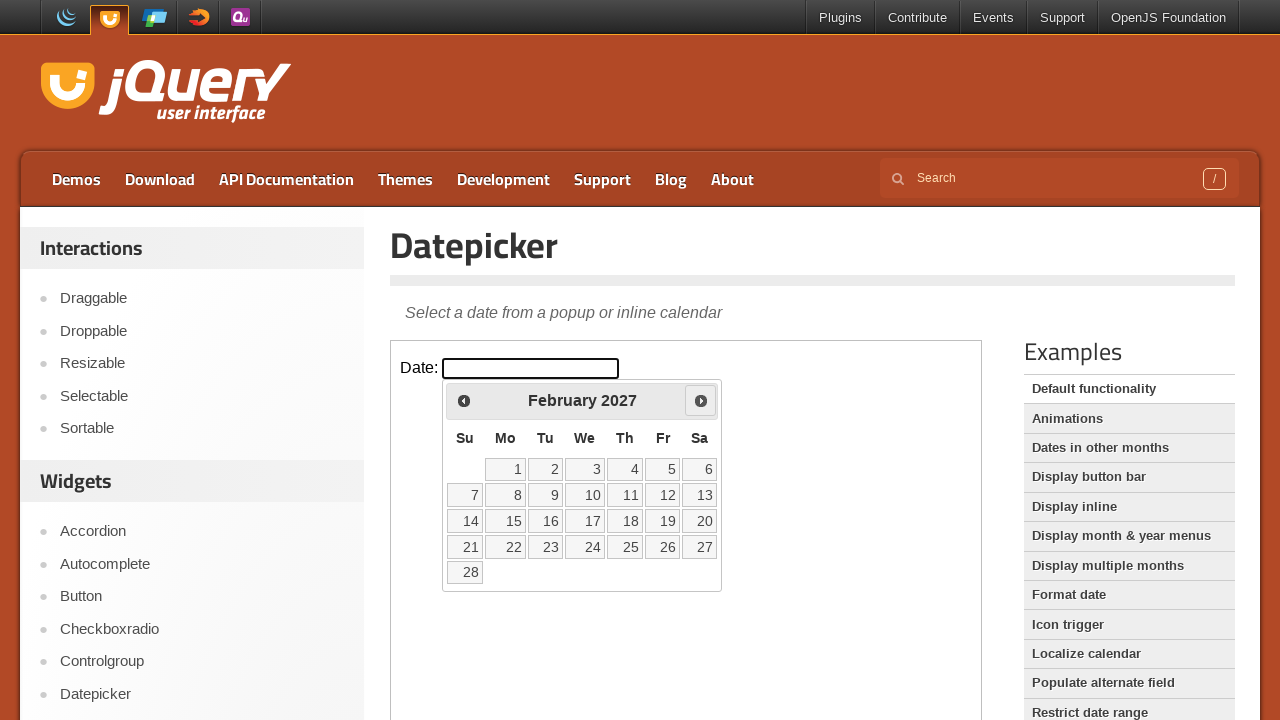

Checked current datepicker date: February 2027
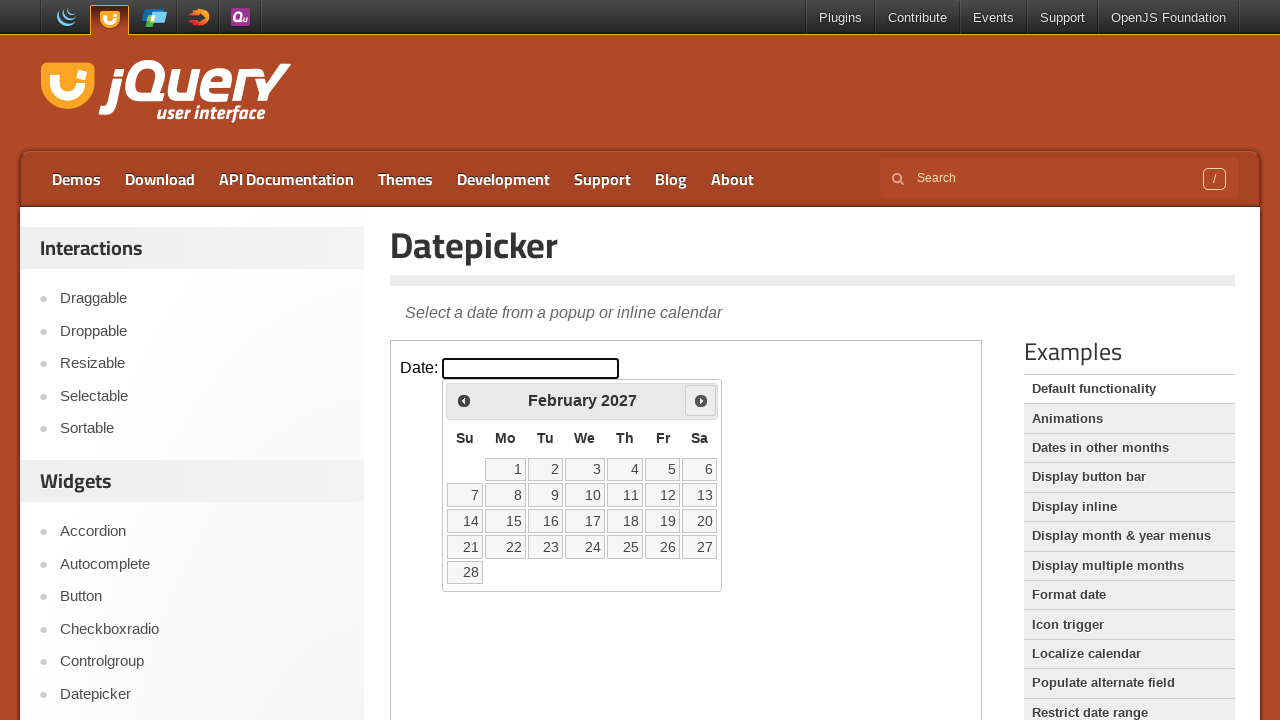

Clicked next month button to advance the calendar at (701, 400) on iframe >> nth=0 >> internal:control=enter-frame >> span.ui-icon.ui-icon-circle-t
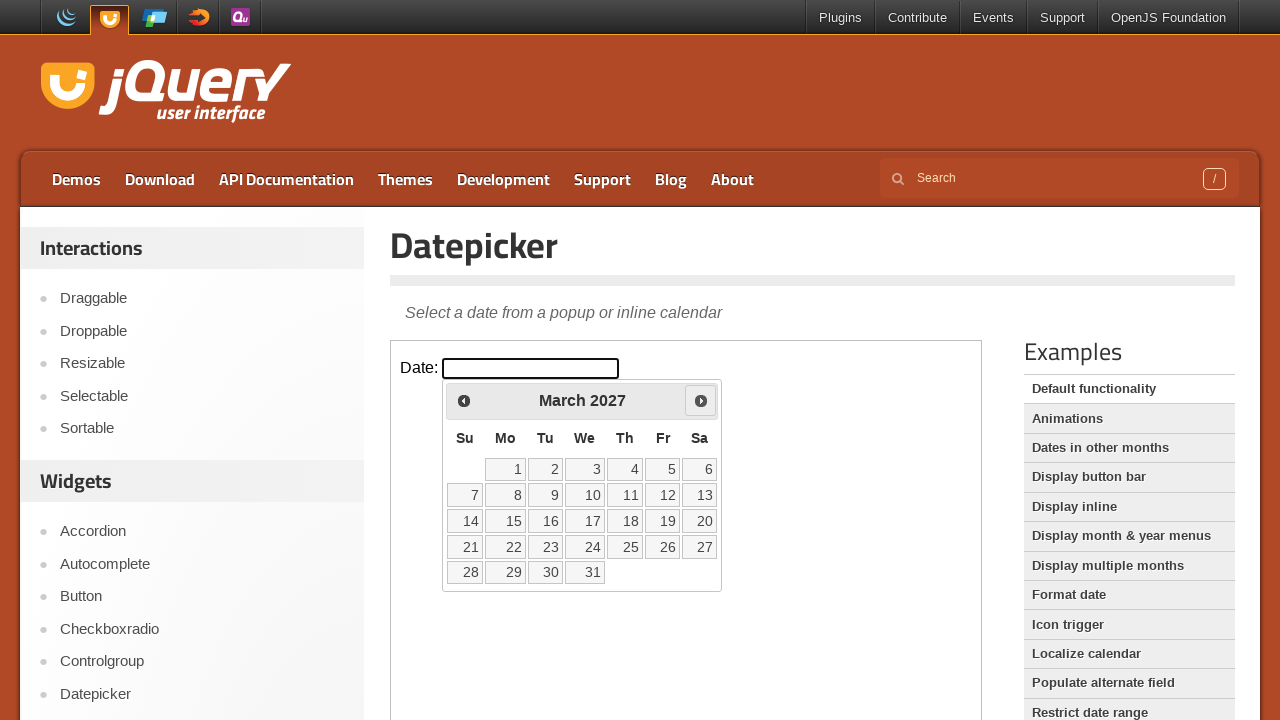

Checked current datepicker date: March 2027
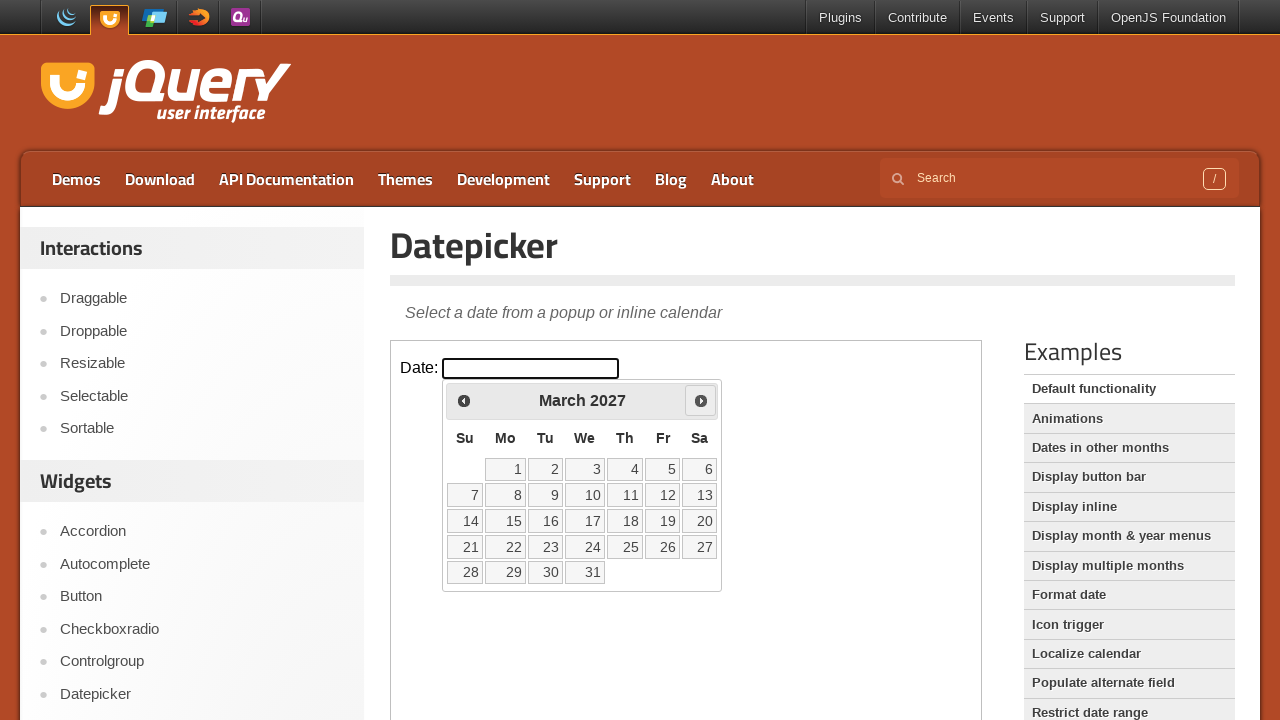

Clicked next month button to advance the calendar at (701, 400) on iframe >> nth=0 >> internal:control=enter-frame >> span.ui-icon.ui-icon-circle-t
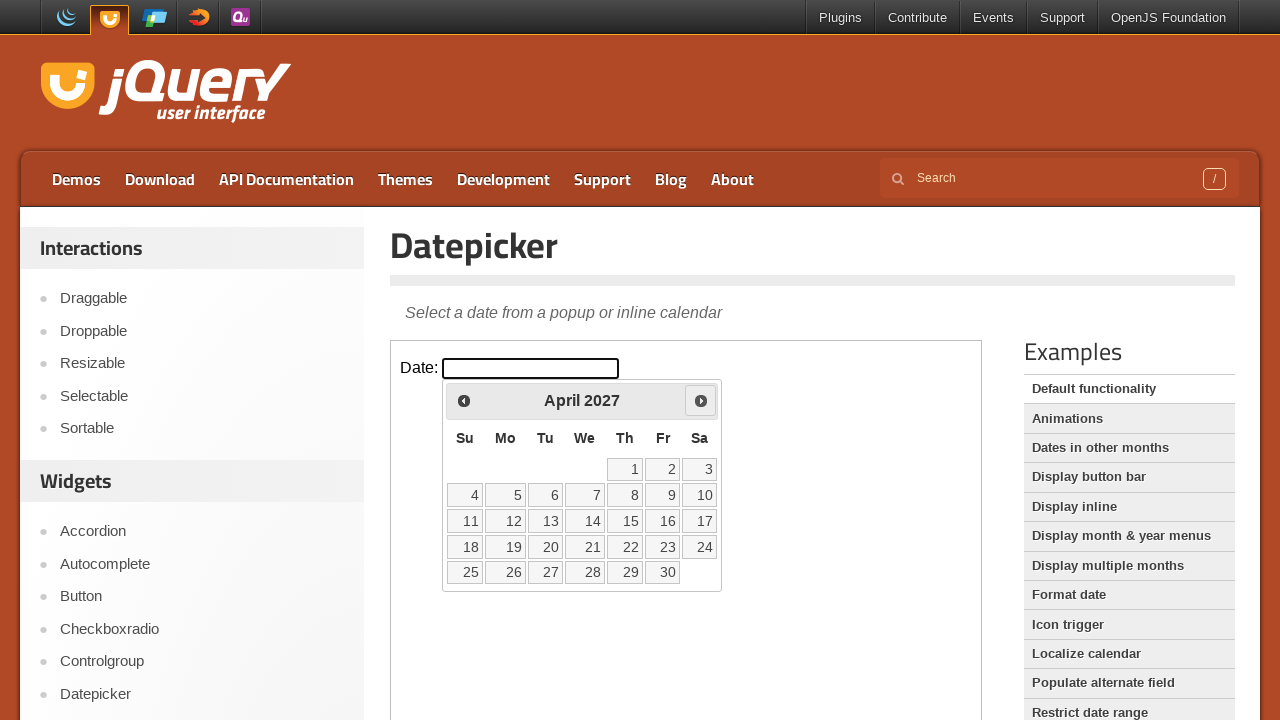

Checked current datepicker date: April 2027
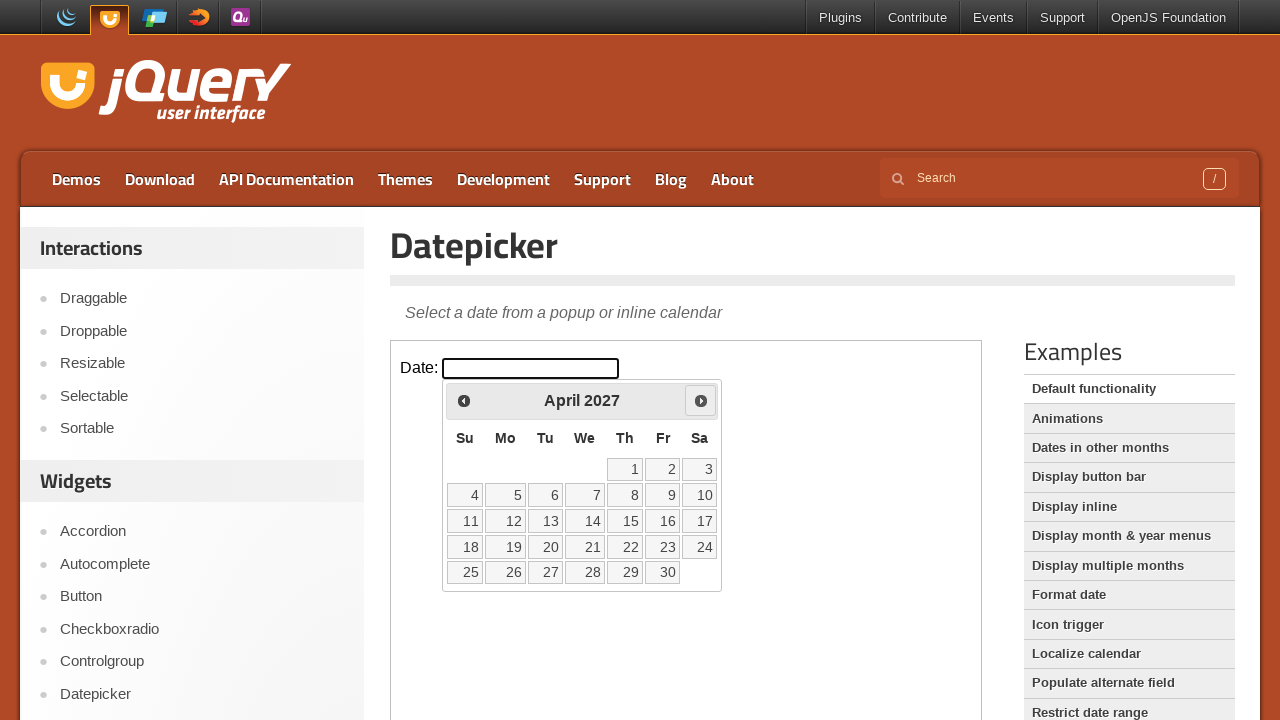

Clicked next month button to advance the calendar at (701, 400) on iframe >> nth=0 >> internal:control=enter-frame >> span.ui-icon.ui-icon-circle-t
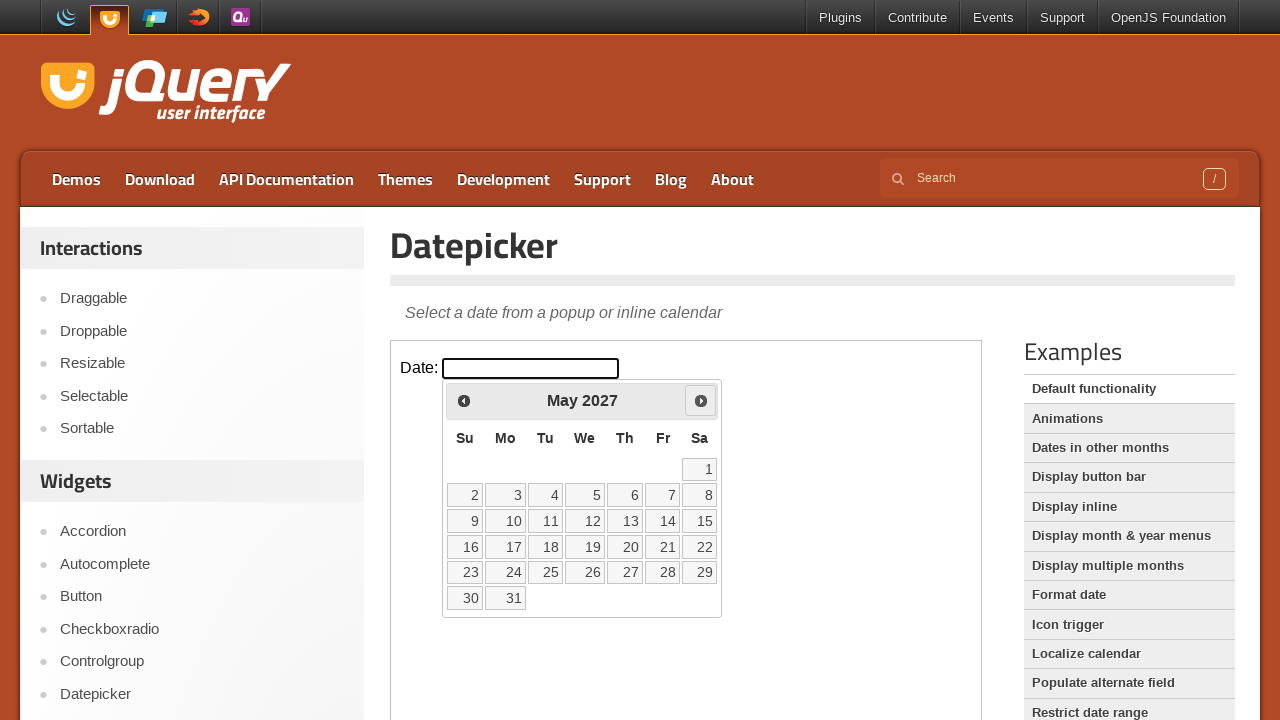

Checked current datepicker date: May 2027
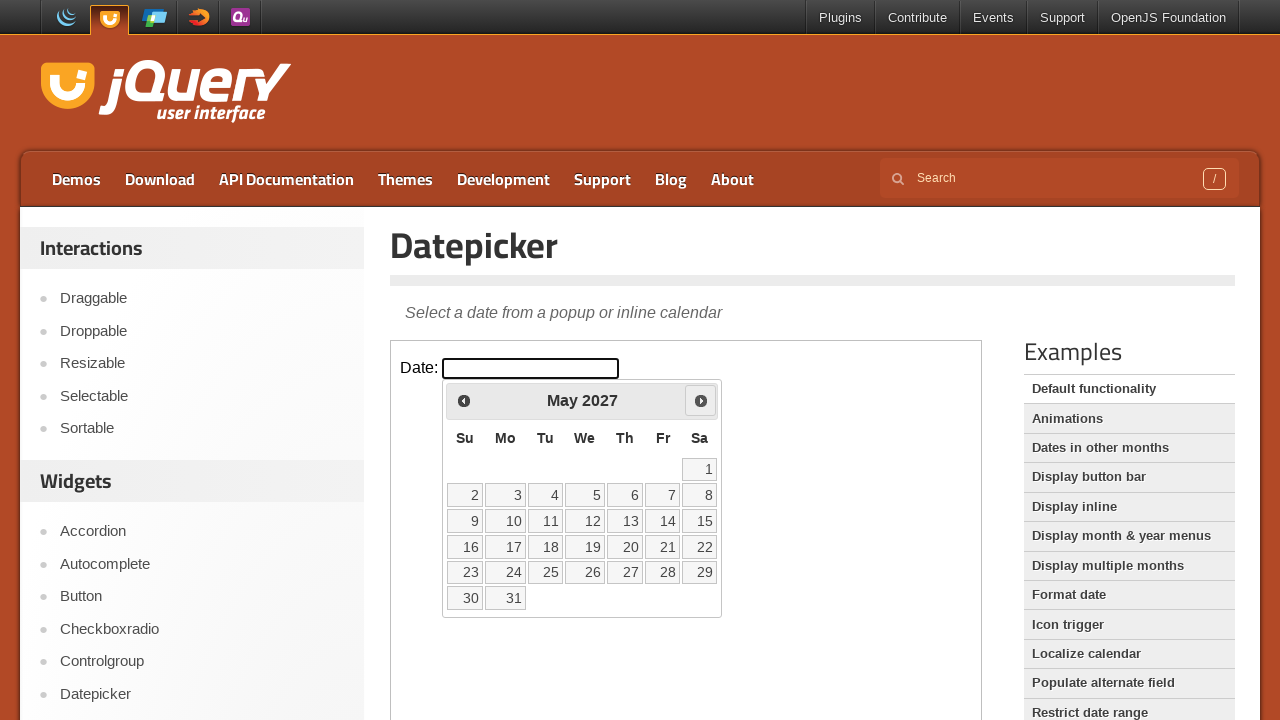

Clicked next month button to advance the calendar at (701, 400) on iframe >> nth=0 >> internal:control=enter-frame >> span.ui-icon.ui-icon-circle-t
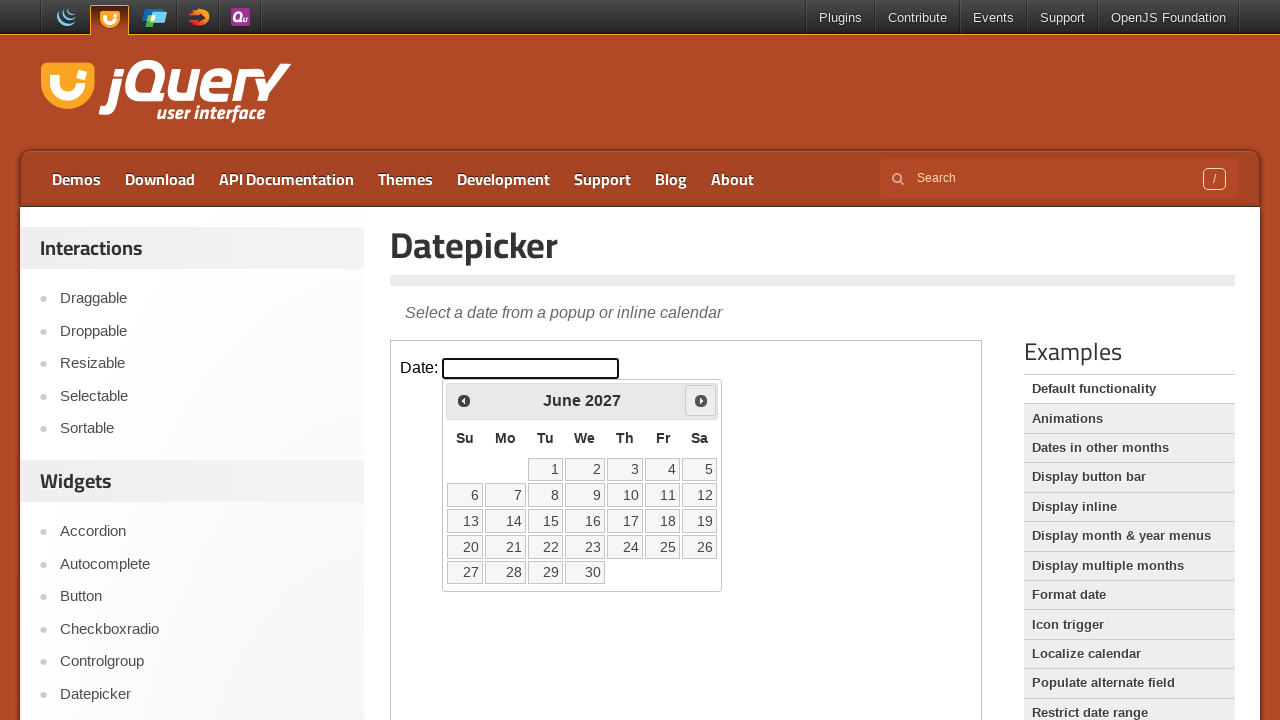

Checked current datepicker date: June 2027
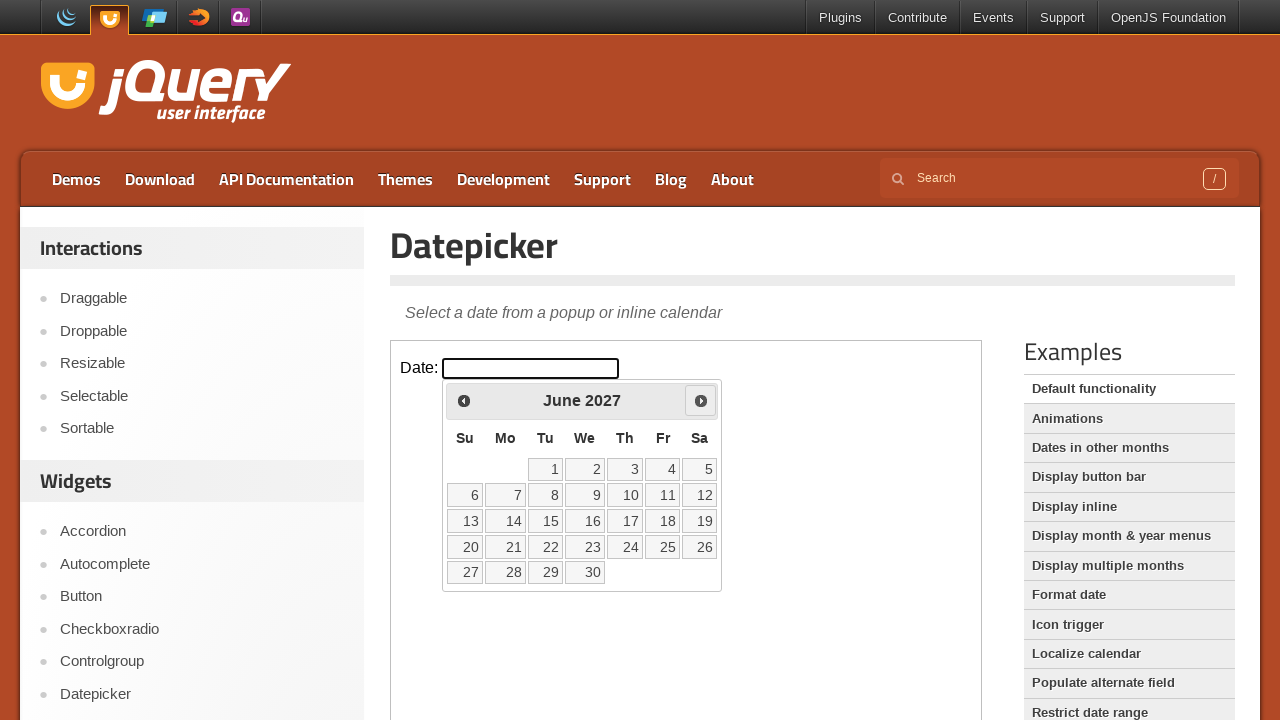

Clicked next month button to advance the calendar at (701, 400) on iframe >> nth=0 >> internal:control=enter-frame >> span.ui-icon.ui-icon-circle-t
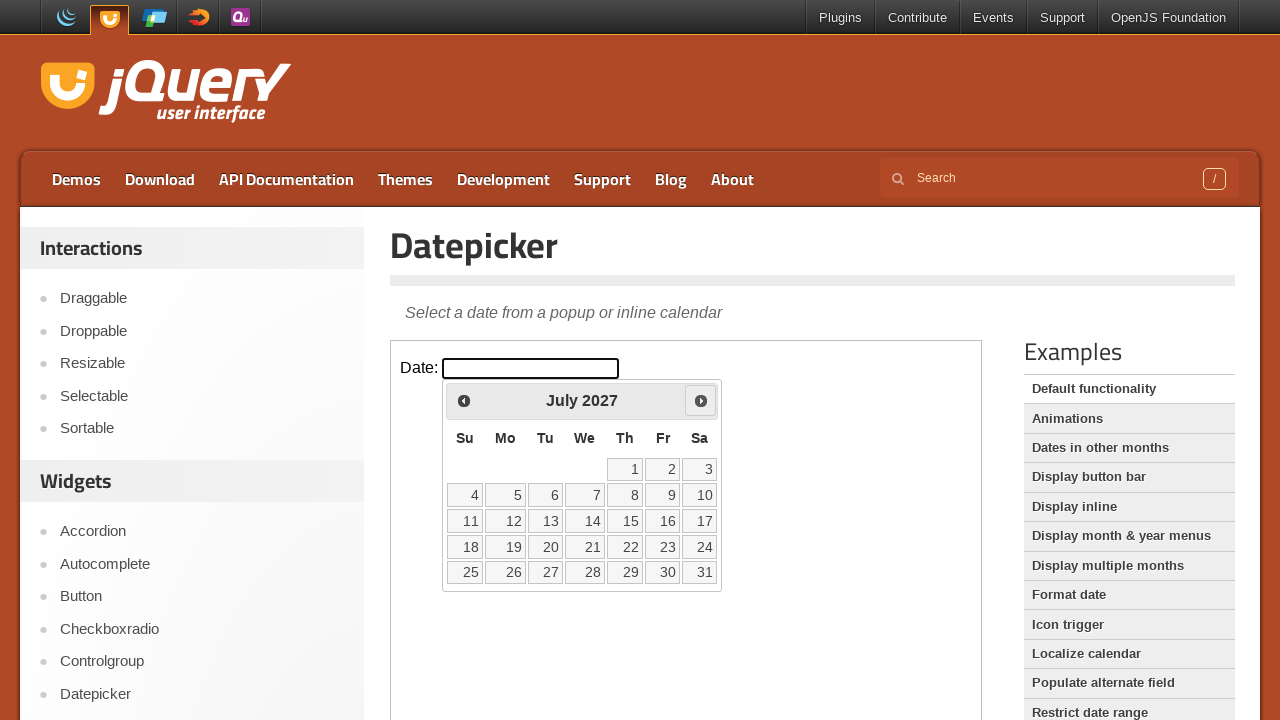

Checked current datepicker date: July 2027
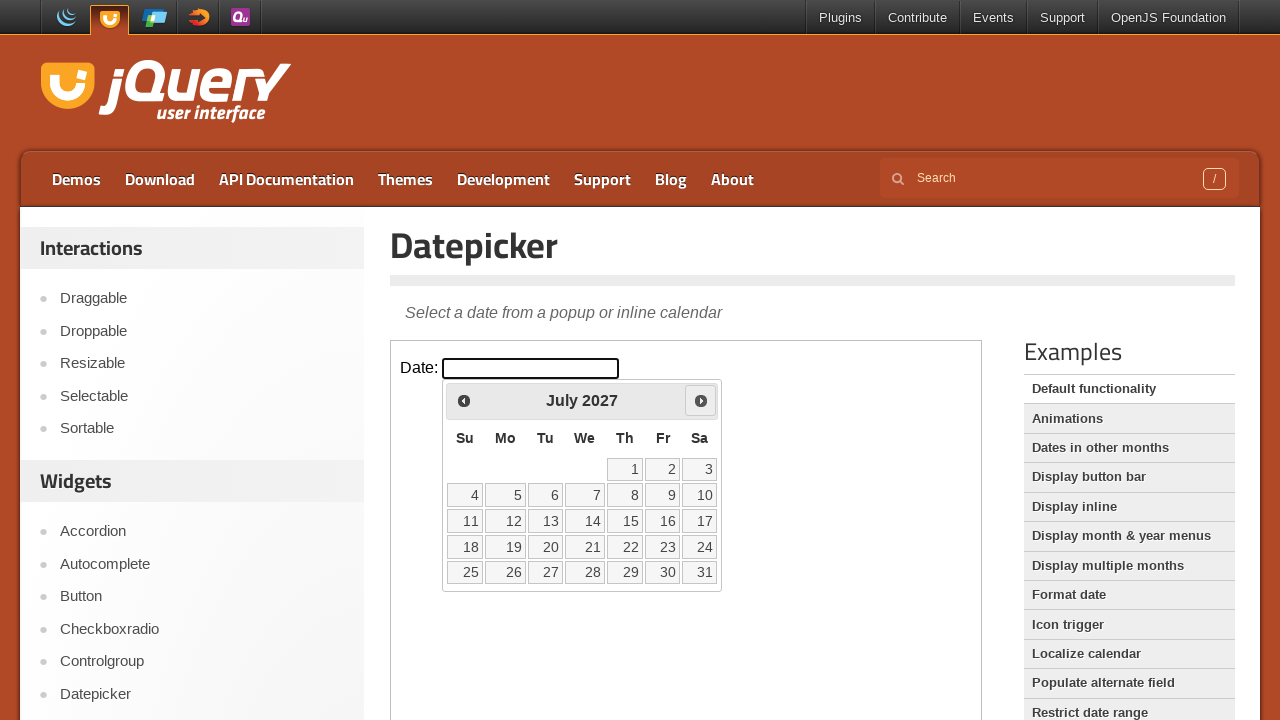

Clicked next month button to advance the calendar at (701, 400) on iframe >> nth=0 >> internal:control=enter-frame >> span.ui-icon.ui-icon-circle-t
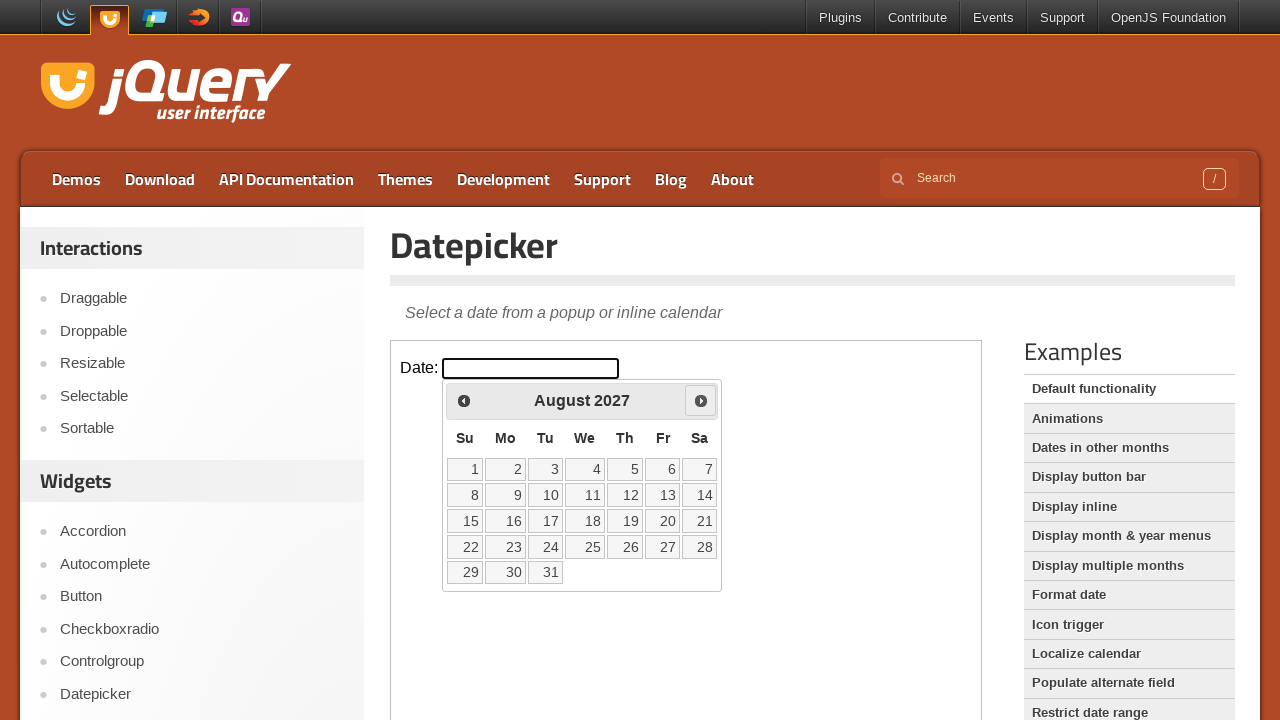

Checked current datepicker date: August 2027
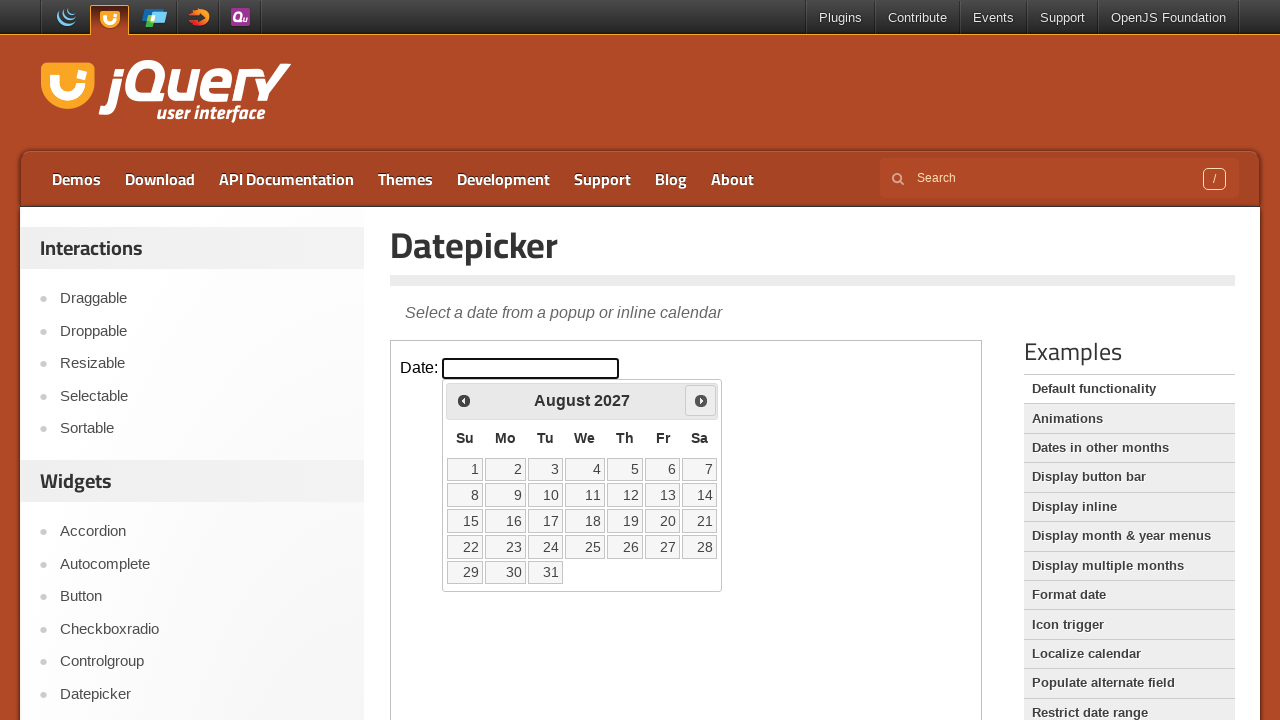

Clicked next month button to advance the calendar at (701, 400) on iframe >> nth=0 >> internal:control=enter-frame >> span.ui-icon.ui-icon-circle-t
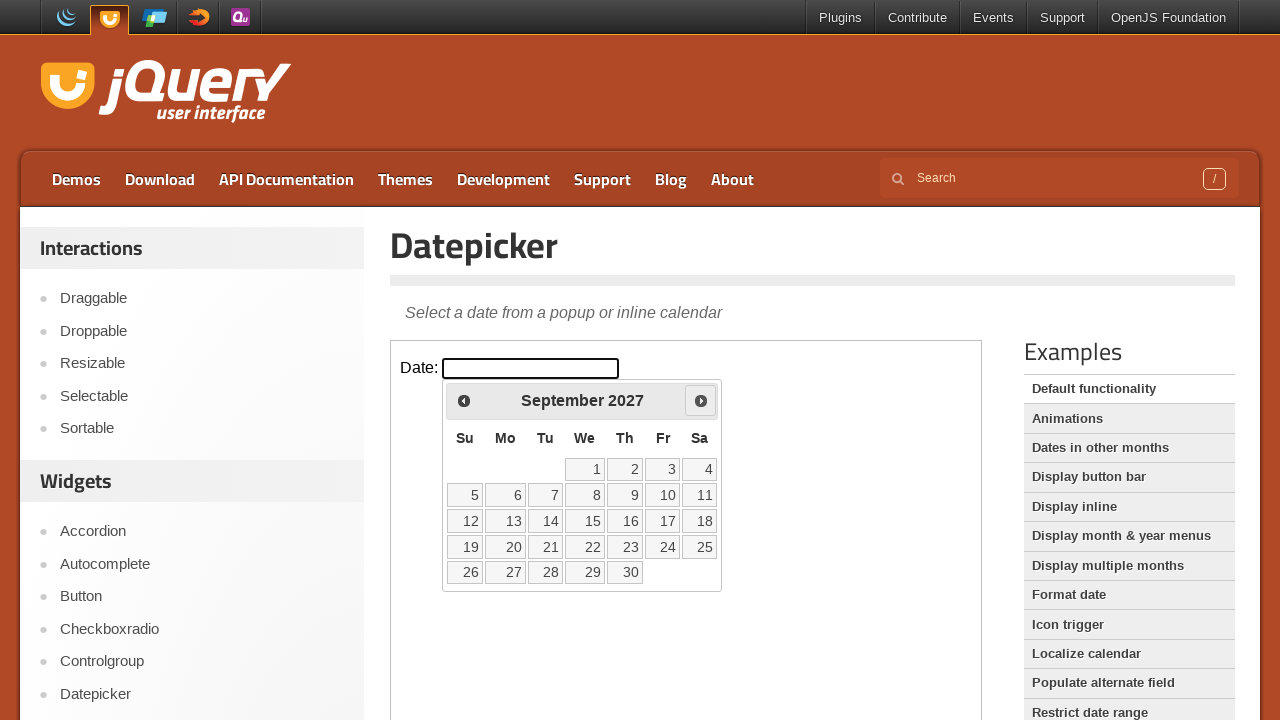

Checked current datepicker date: September 2027
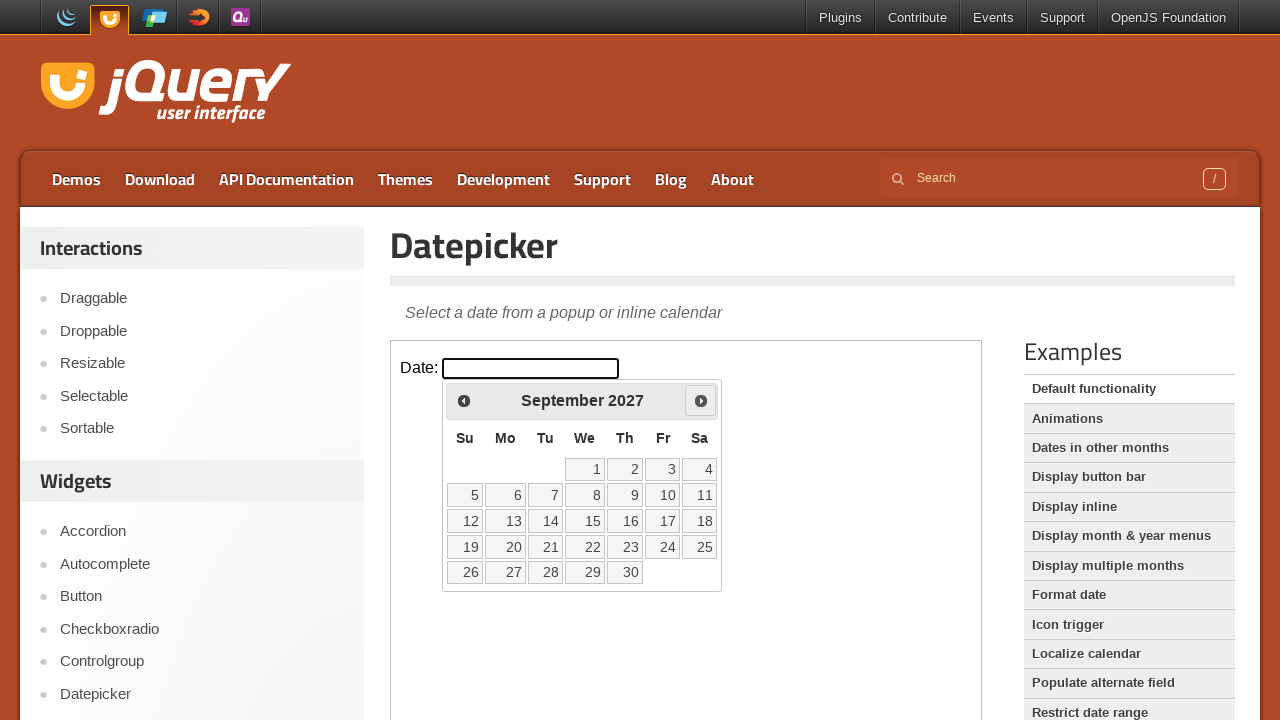

Clicked next month button to advance the calendar at (701, 400) on iframe >> nth=0 >> internal:control=enter-frame >> span.ui-icon.ui-icon-circle-t
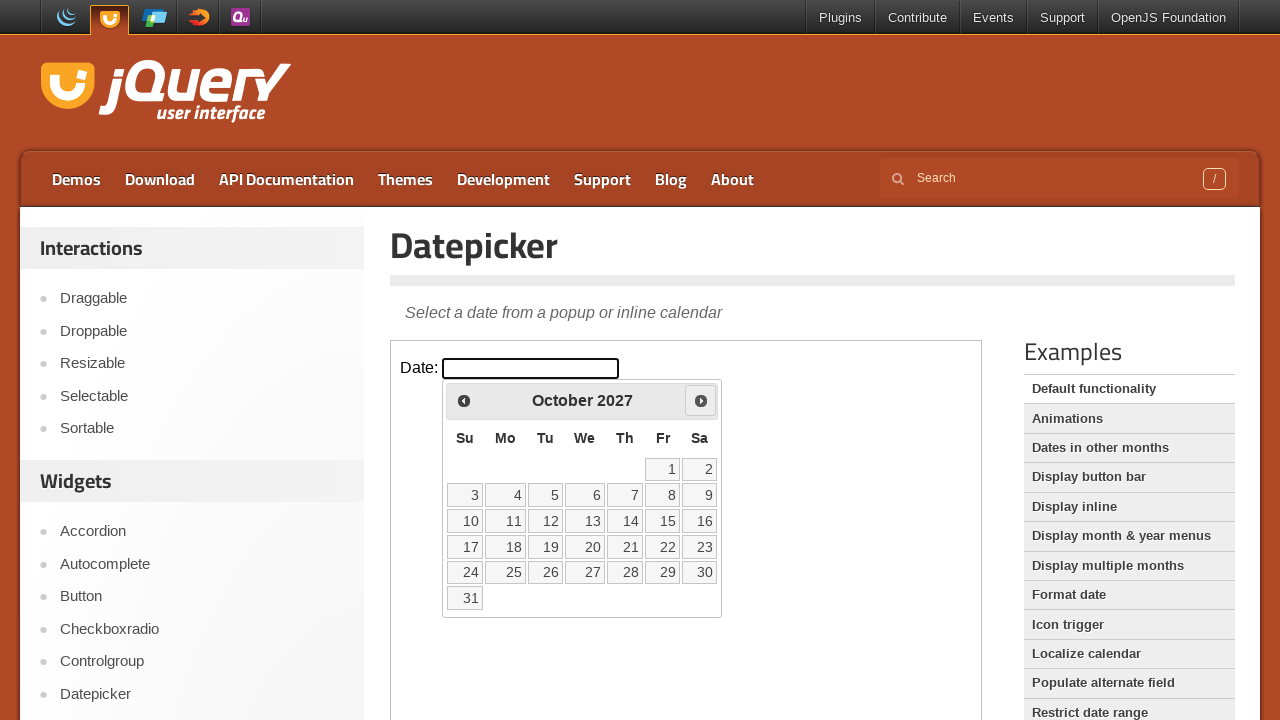

Checked current datepicker date: October 2027
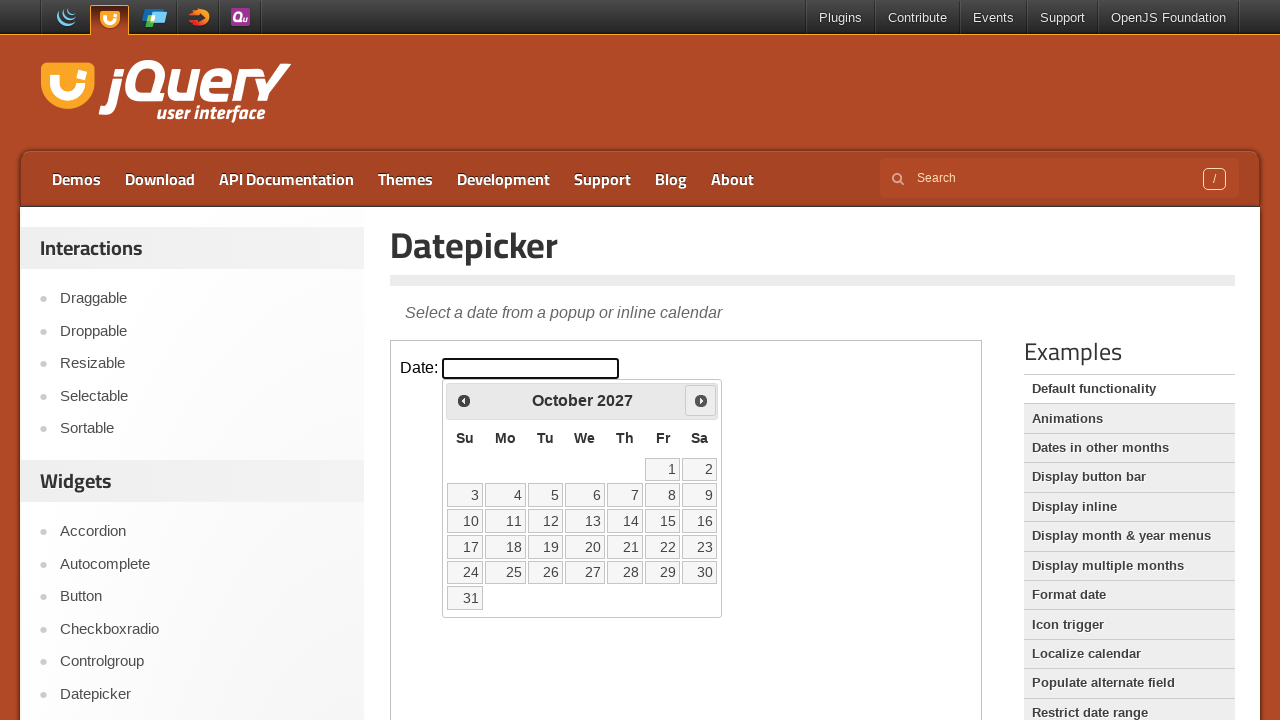

Clicked next month button to advance the calendar at (701, 400) on iframe >> nth=0 >> internal:control=enter-frame >> span.ui-icon.ui-icon-circle-t
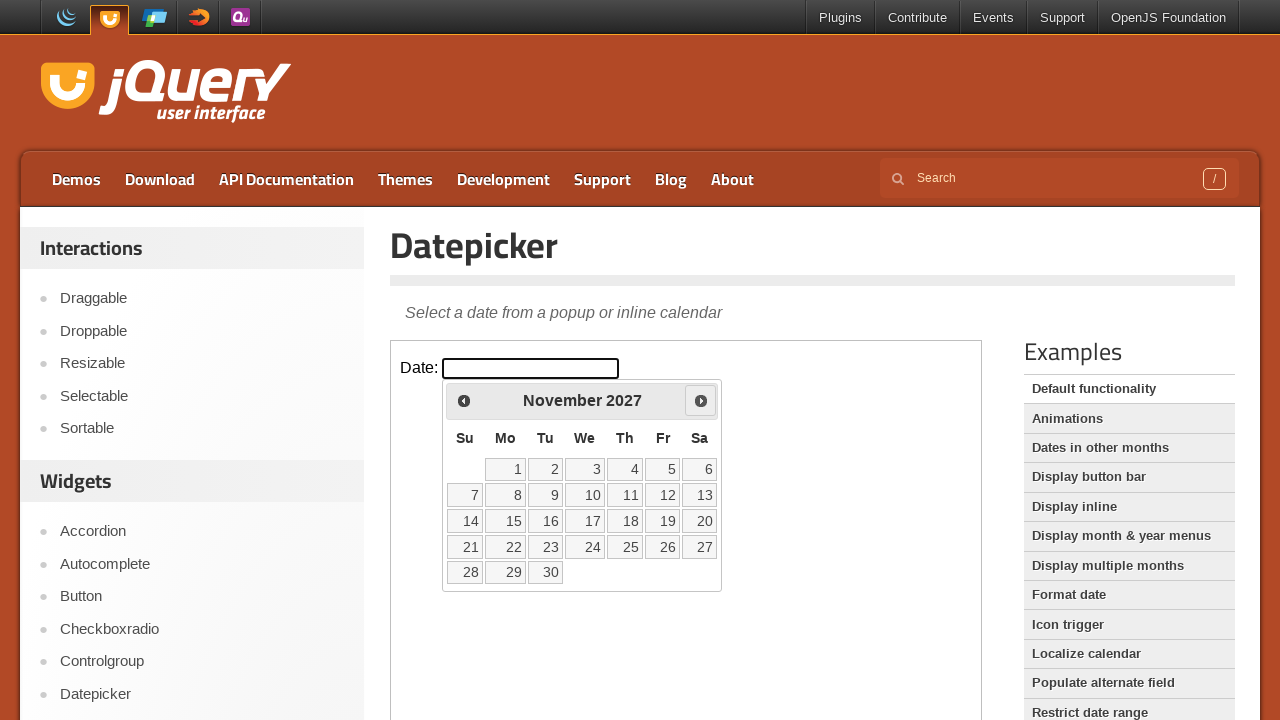

Checked current datepicker date: November 2027
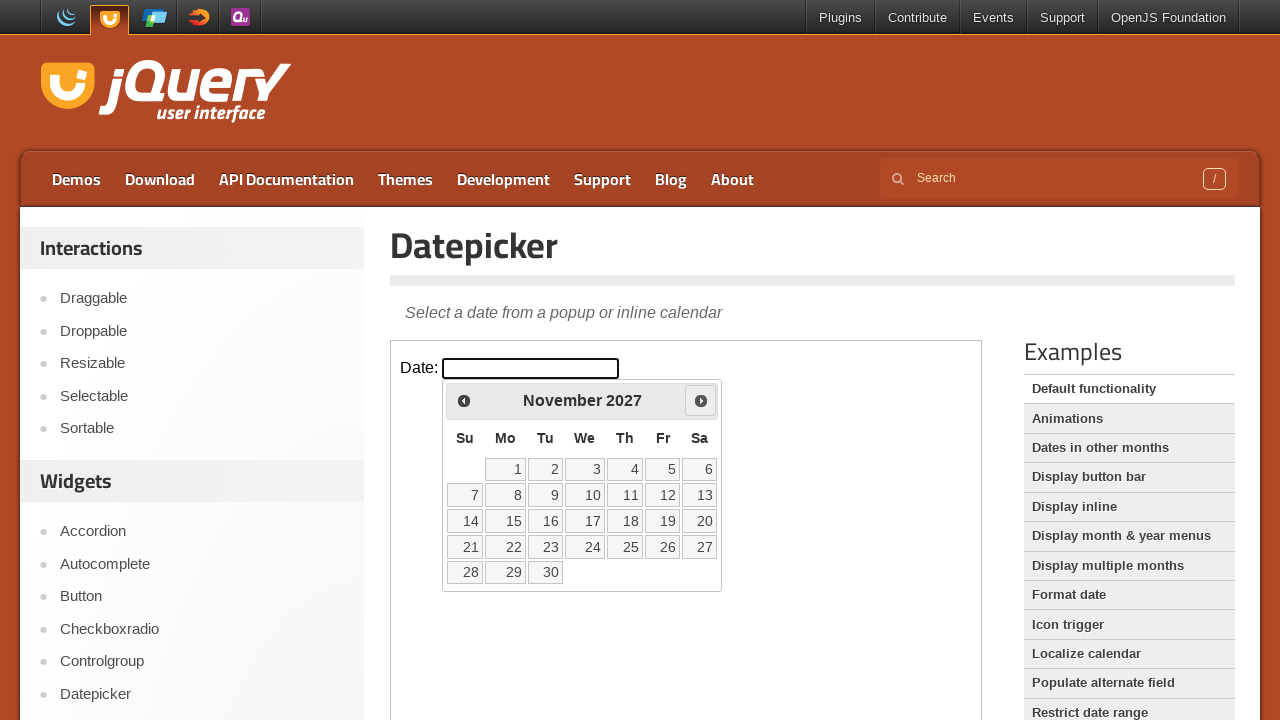

Clicked next month button to advance the calendar at (701, 400) on iframe >> nth=0 >> internal:control=enter-frame >> span.ui-icon.ui-icon-circle-t
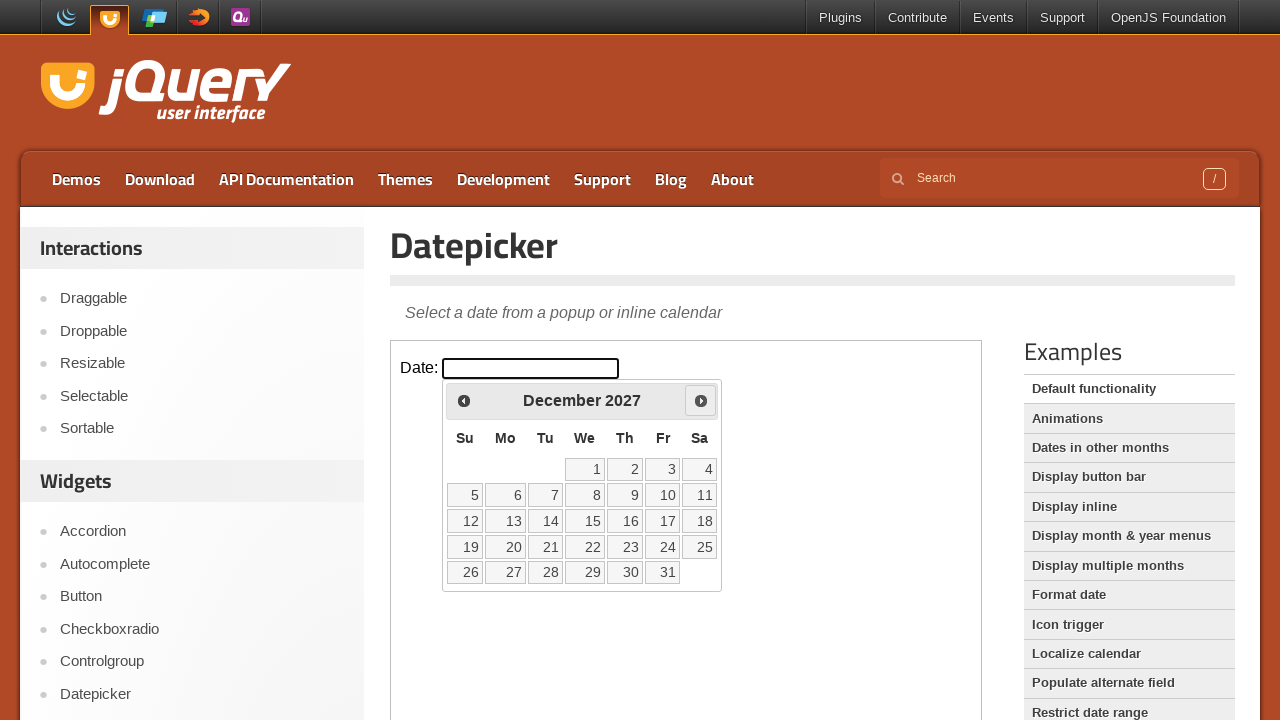

Checked current datepicker date: December 2027
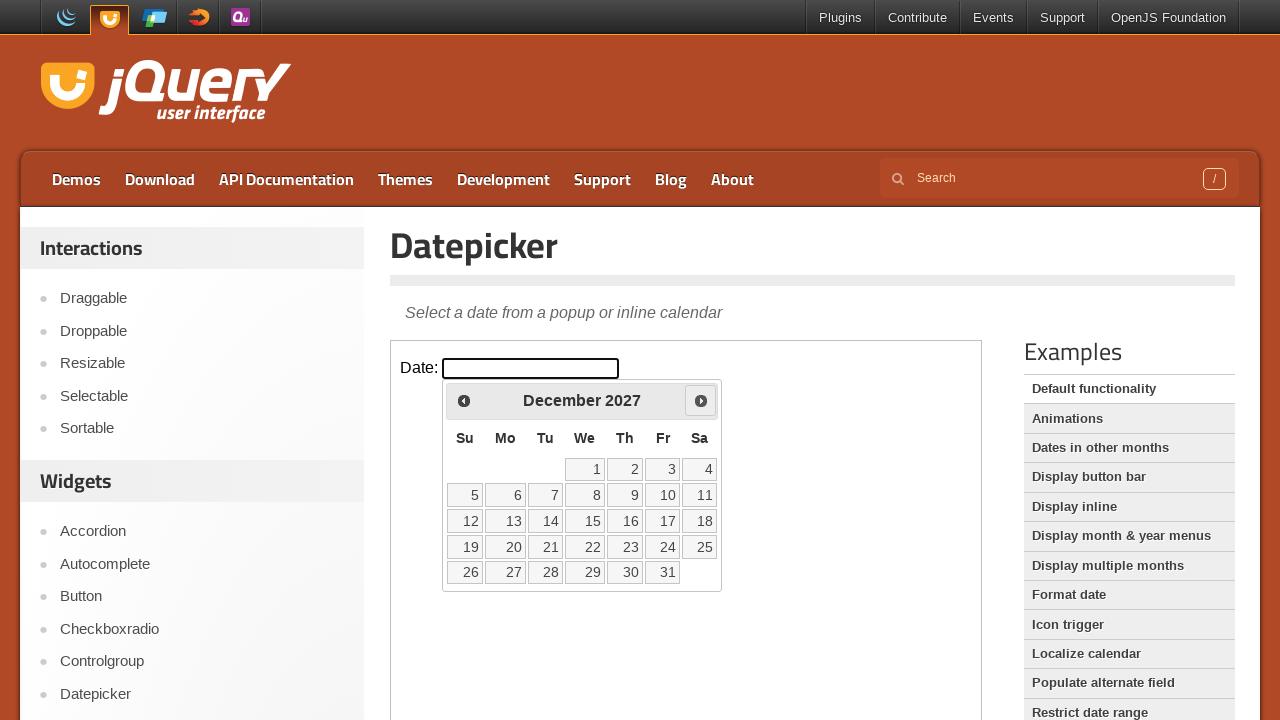

Located all available dates in the calendar
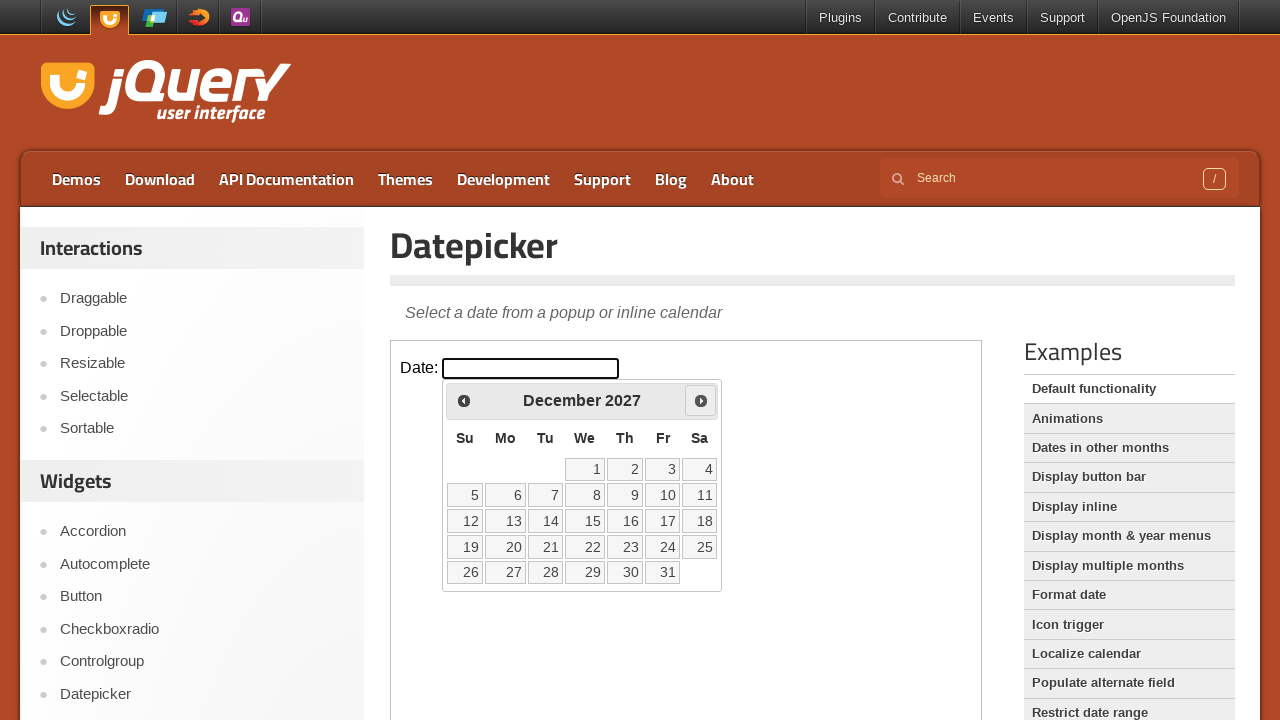

Clicked on date 25 to select December 25, 2027 at (700, 547) on iframe >> nth=0 >> internal:control=enter-frame >> table.ui-datepicker-calendar 
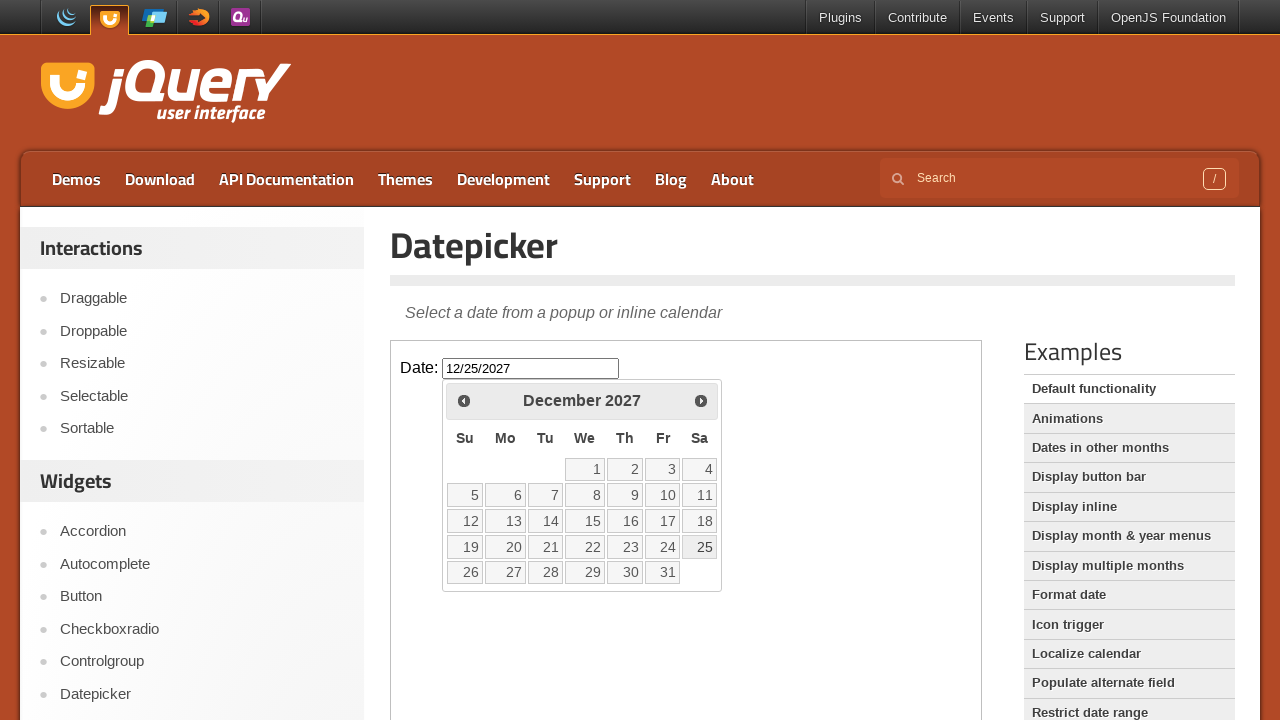

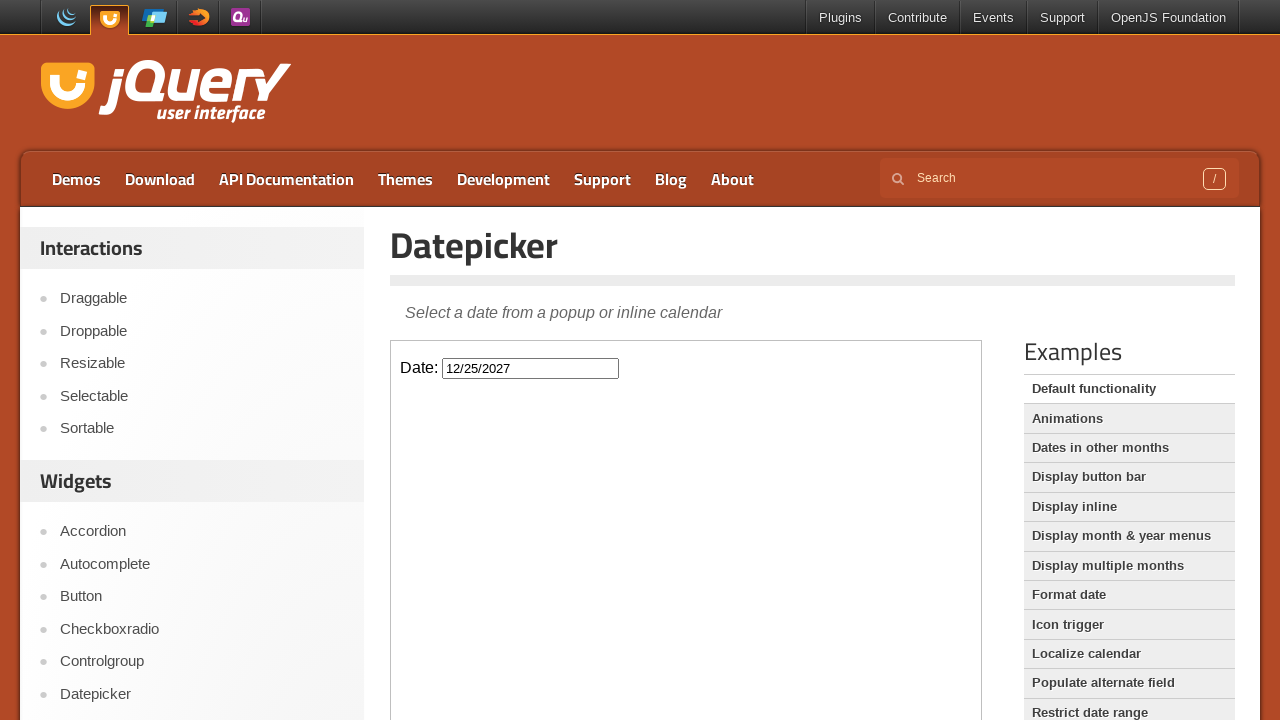